Tests input field behavior when typing various symbols, verifying whether the number input accepts or rejects special characters.

Starting URL: http://the-internet.herokuapp.com/inputs

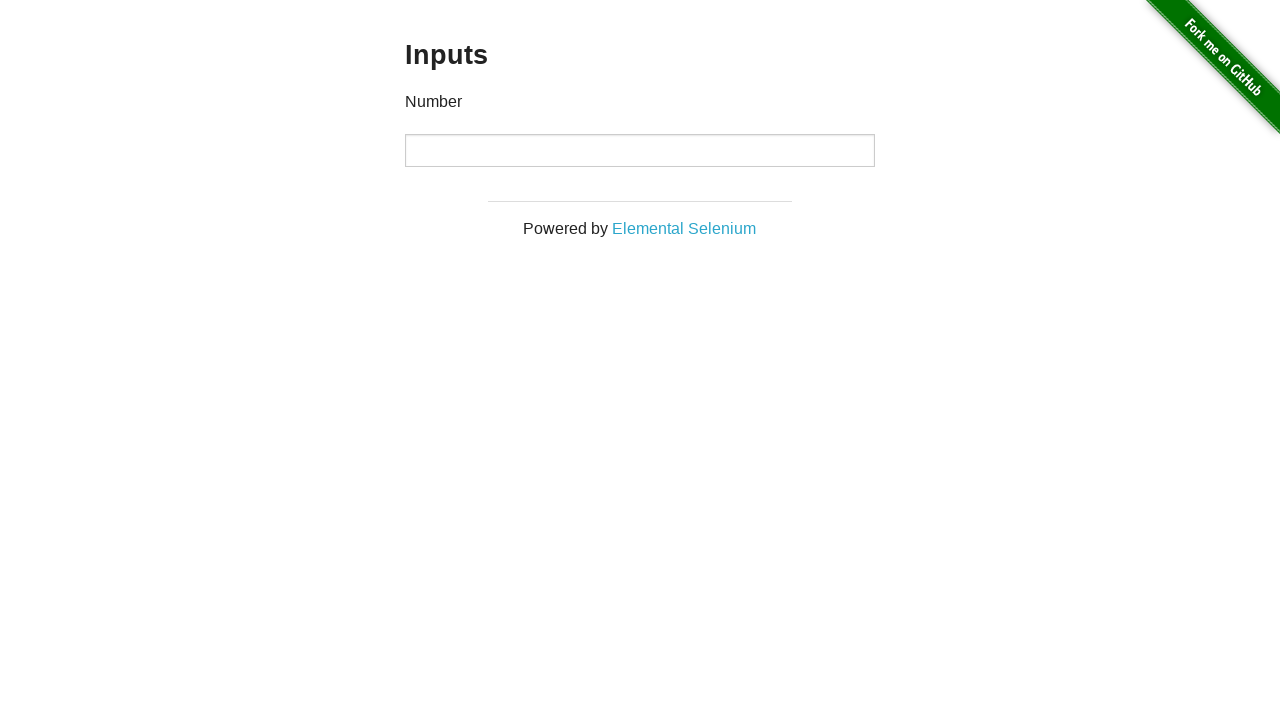

Typed symbol '~' into number input field on input
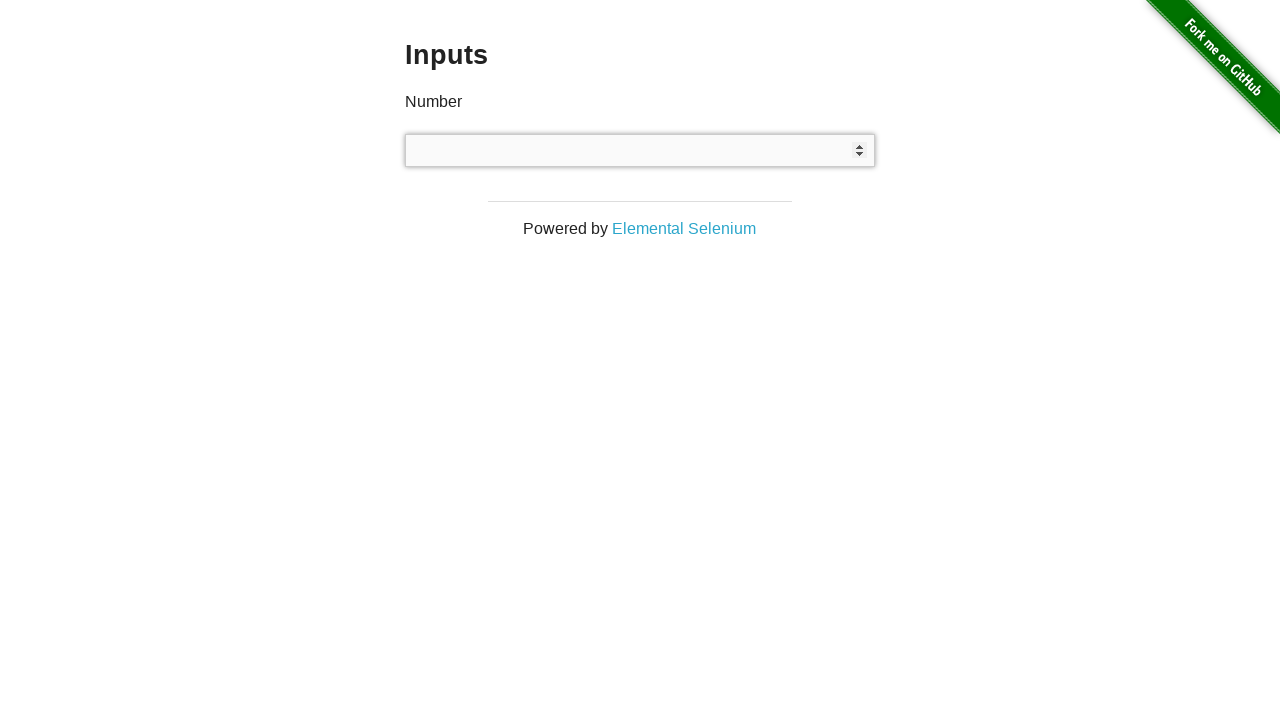

Cleared input field after testing symbol '~' on input
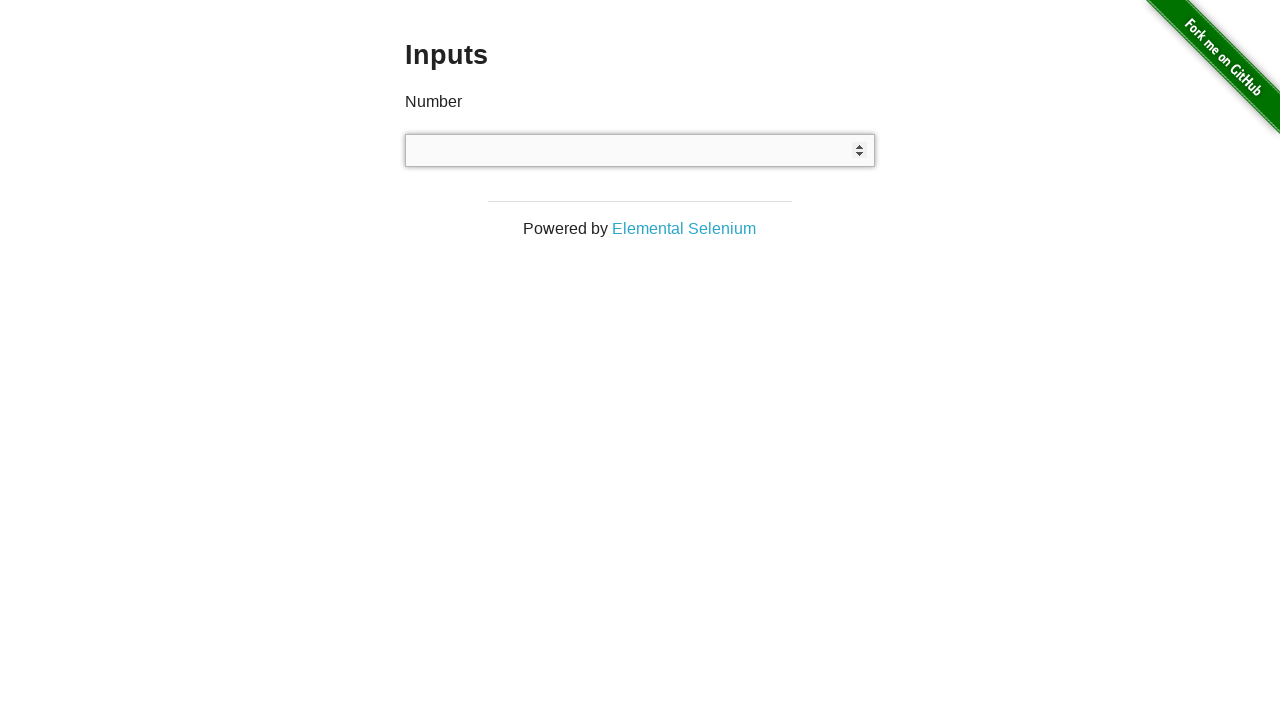

Typed symbol '!' into number input field on input
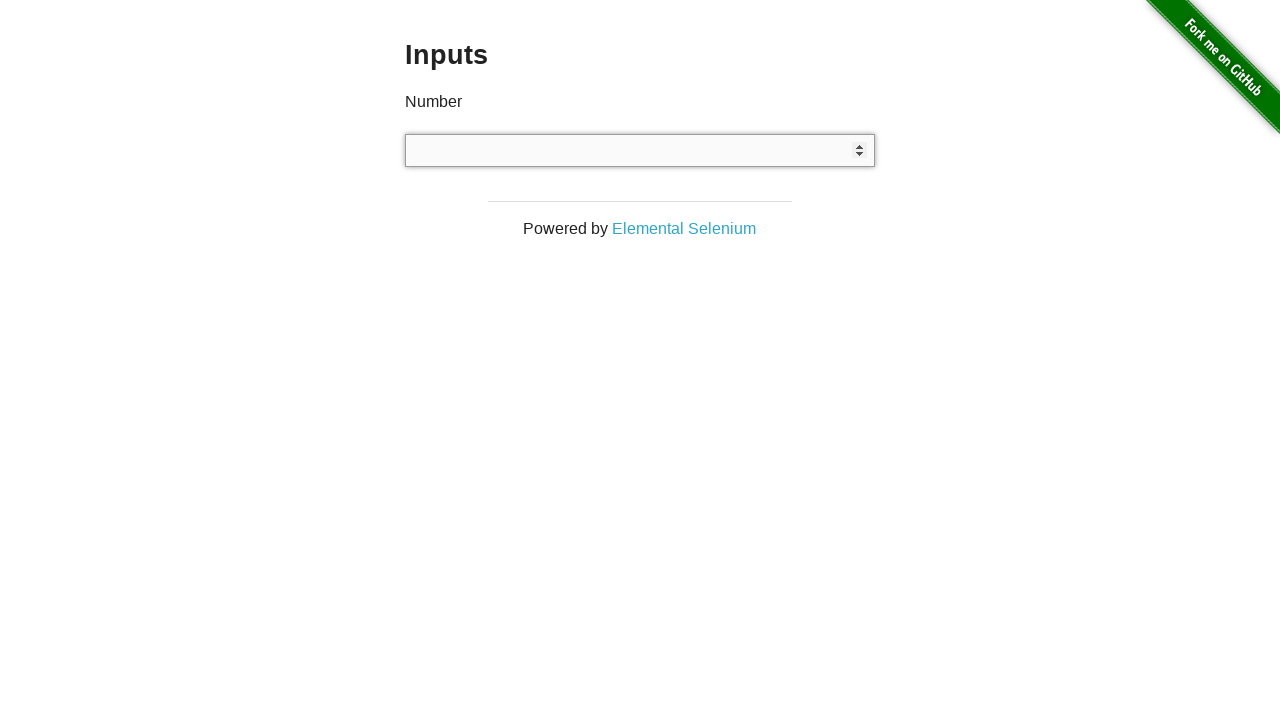

Cleared input field after testing symbol '!' on input
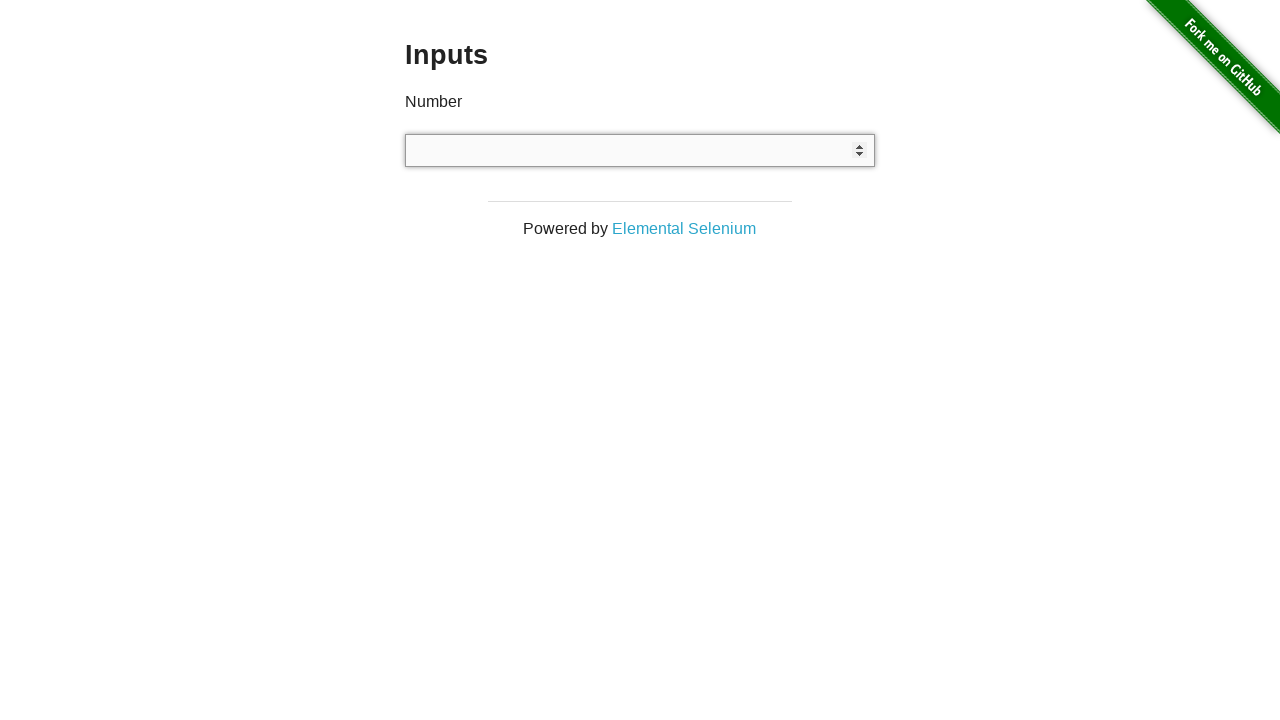

Typed symbol '@' into number input field on input
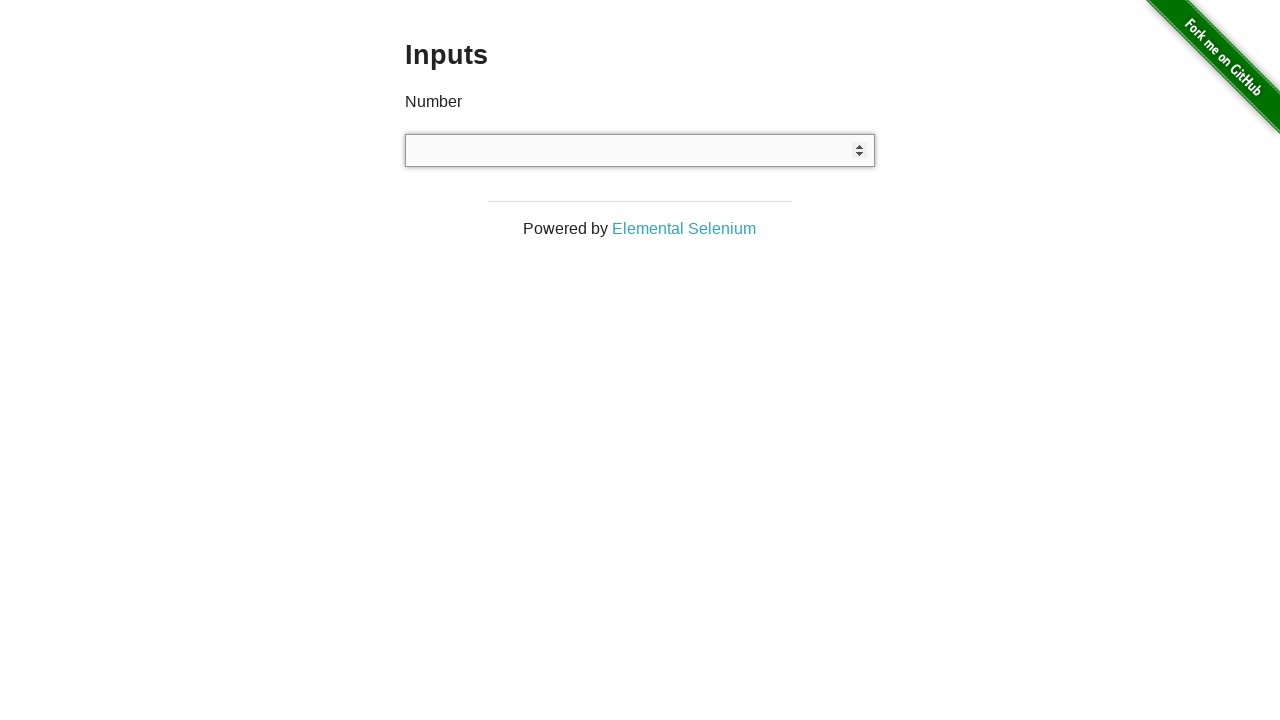

Cleared input field after testing symbol '@' on input
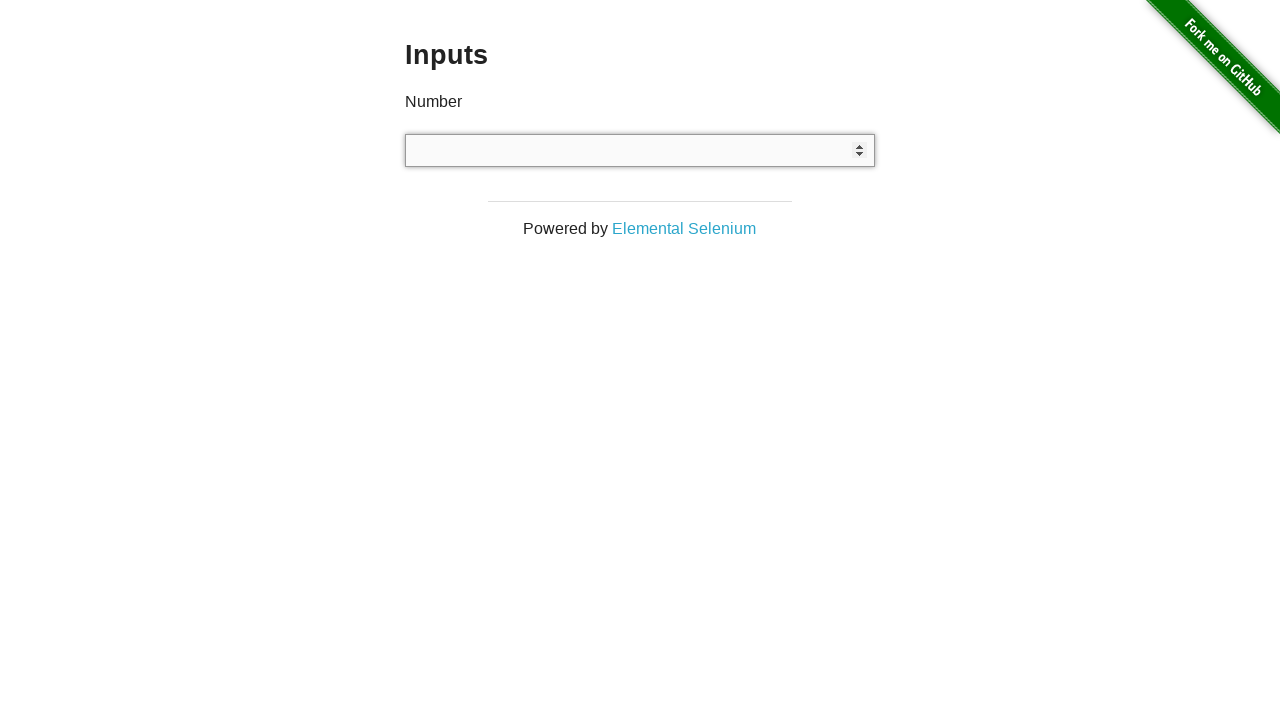

Typed symbol '#' into number input field on input
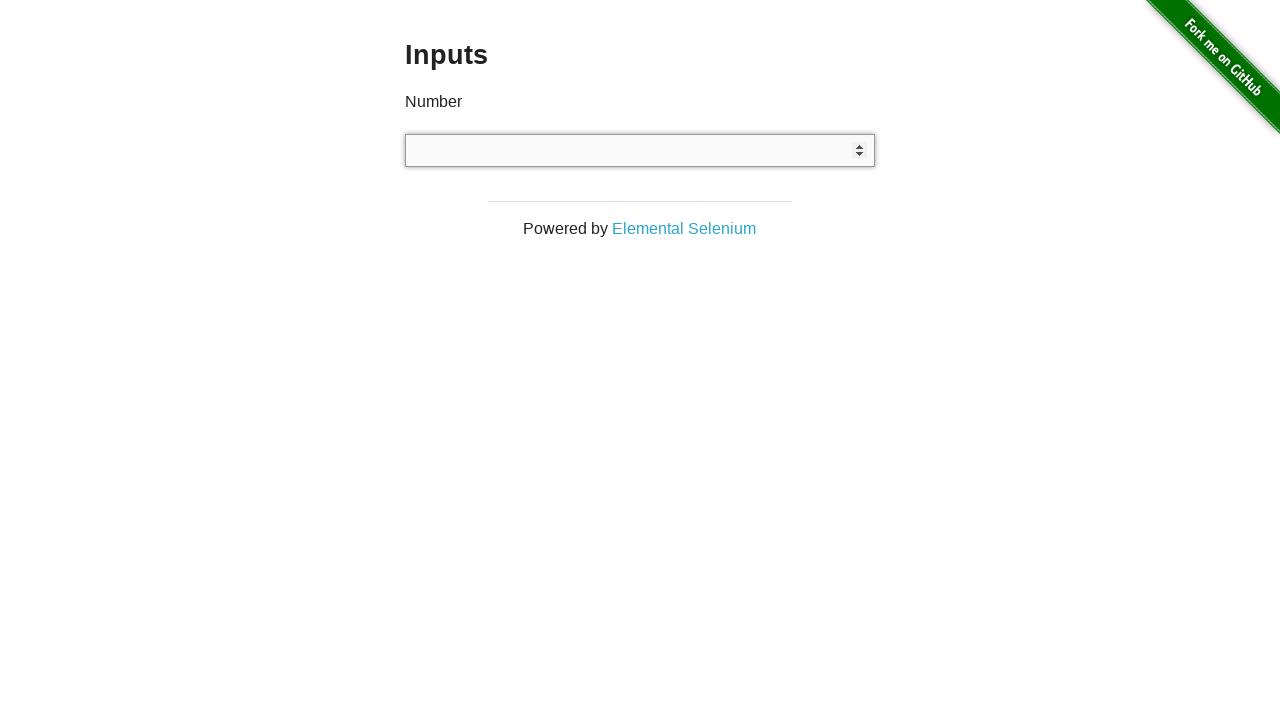

Cleared input field after testing symbol '#' on input
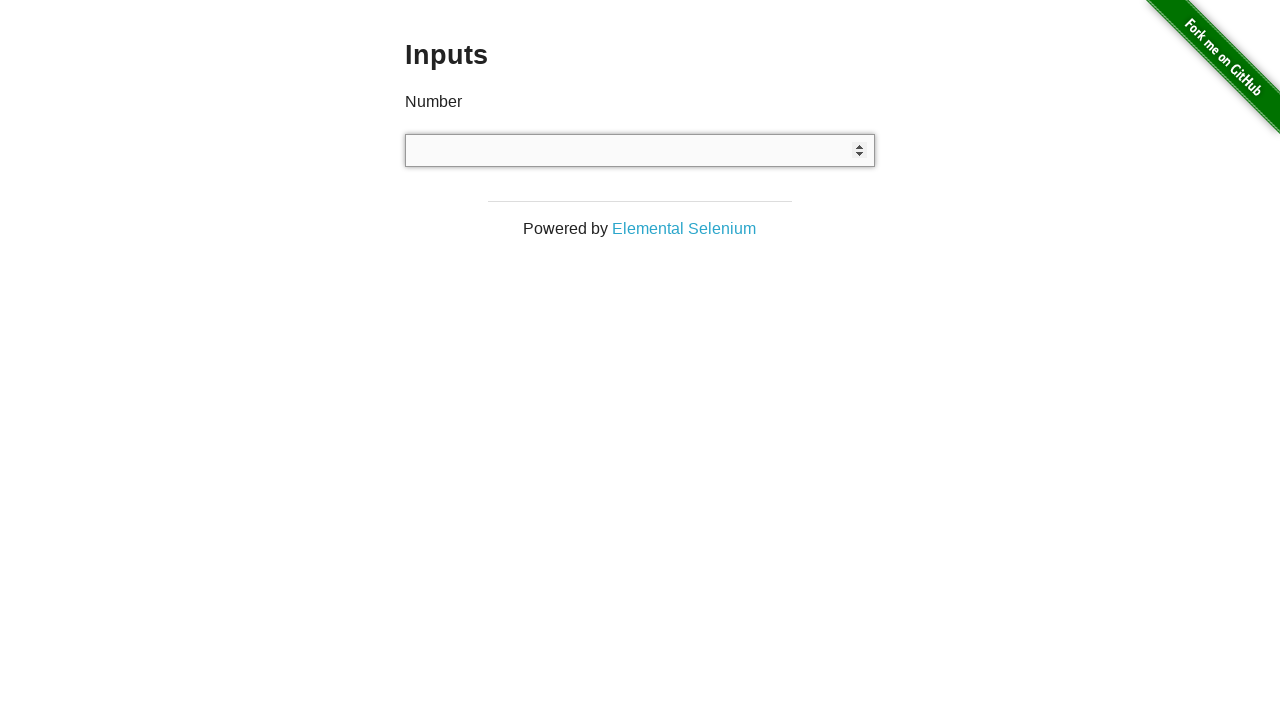

Typed symbol '$' into number input field on input
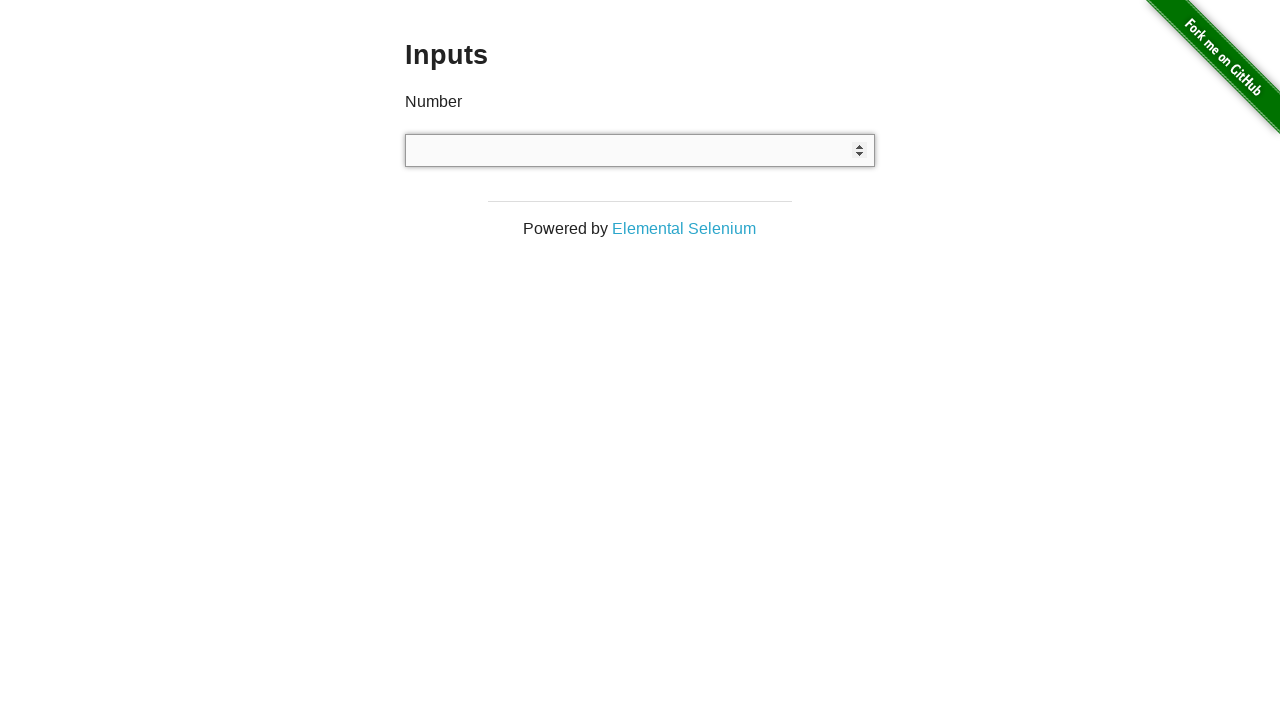

Cleared input field after testing symbol '$' on input
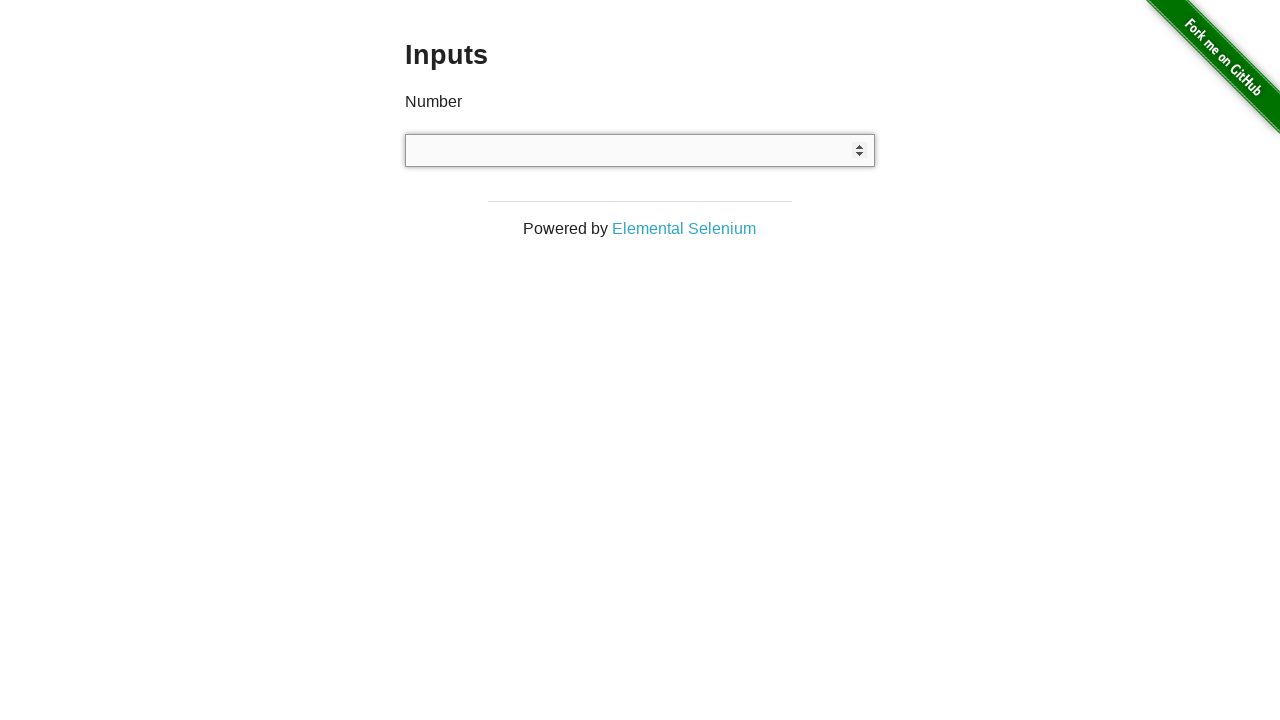

Typed symbol '%' into number input field on input
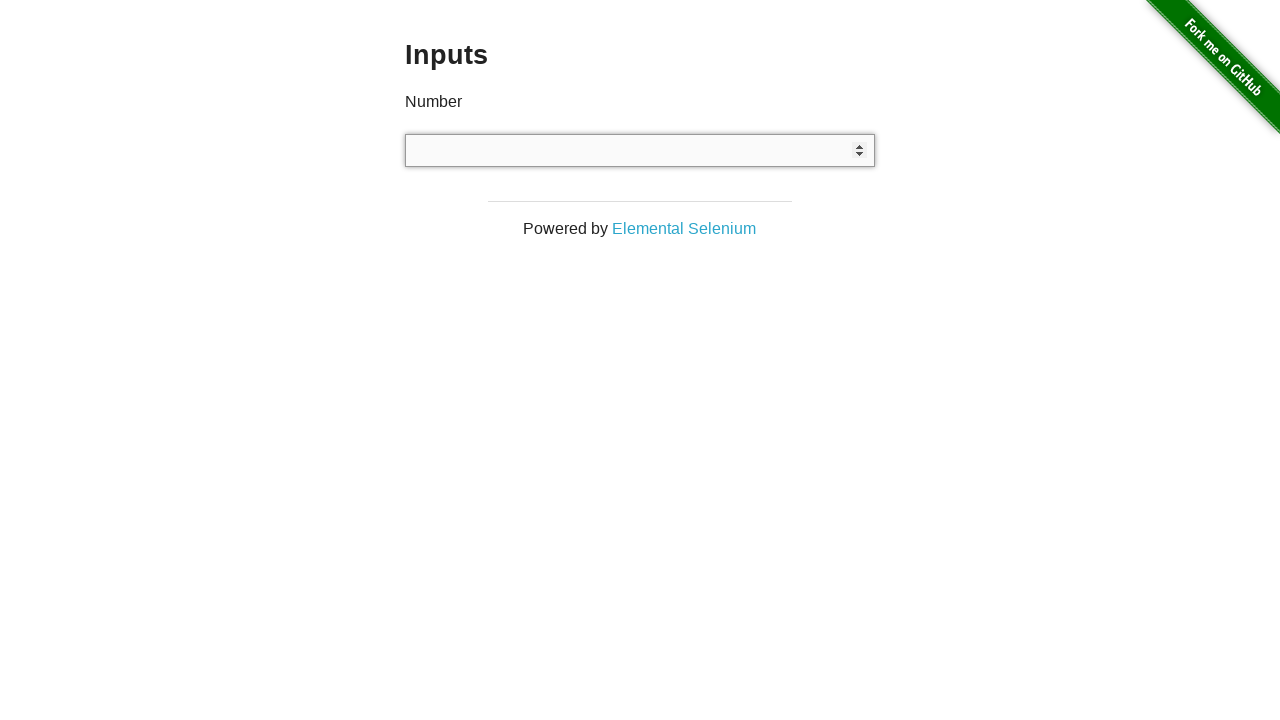

Cleared input field after testing symbol '%' on input
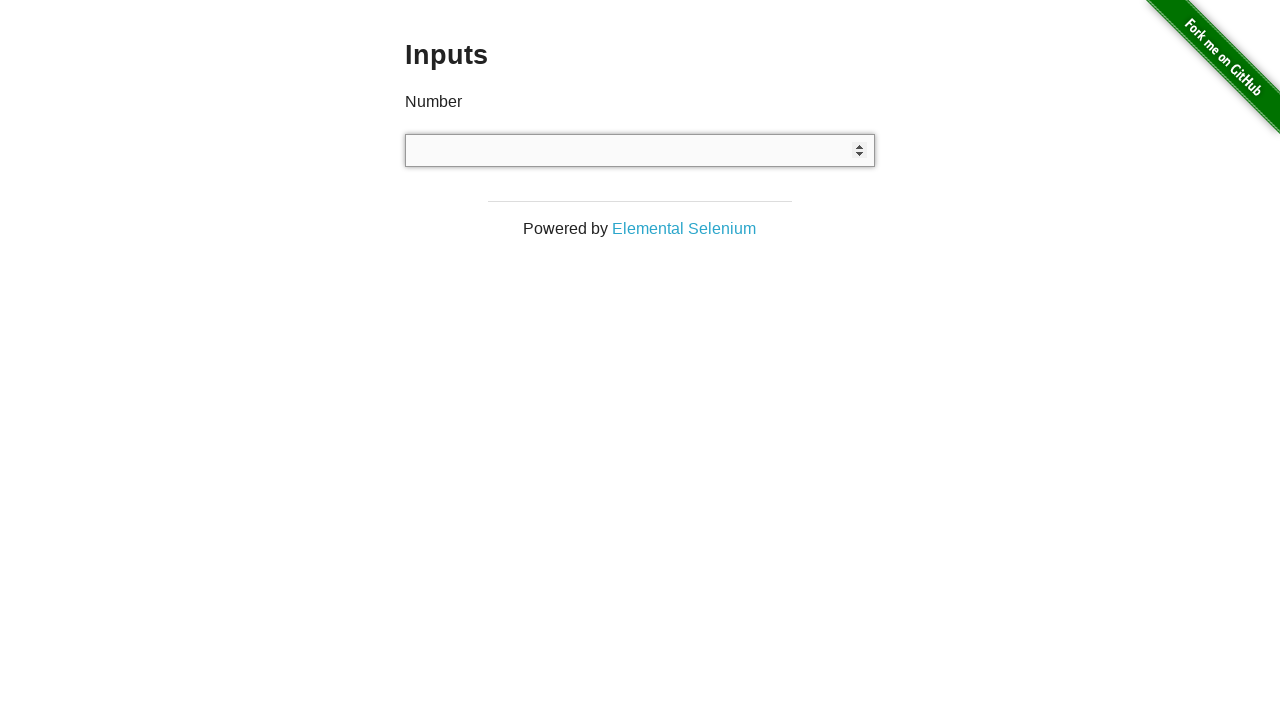

Typed symbol '^' into number input field on input
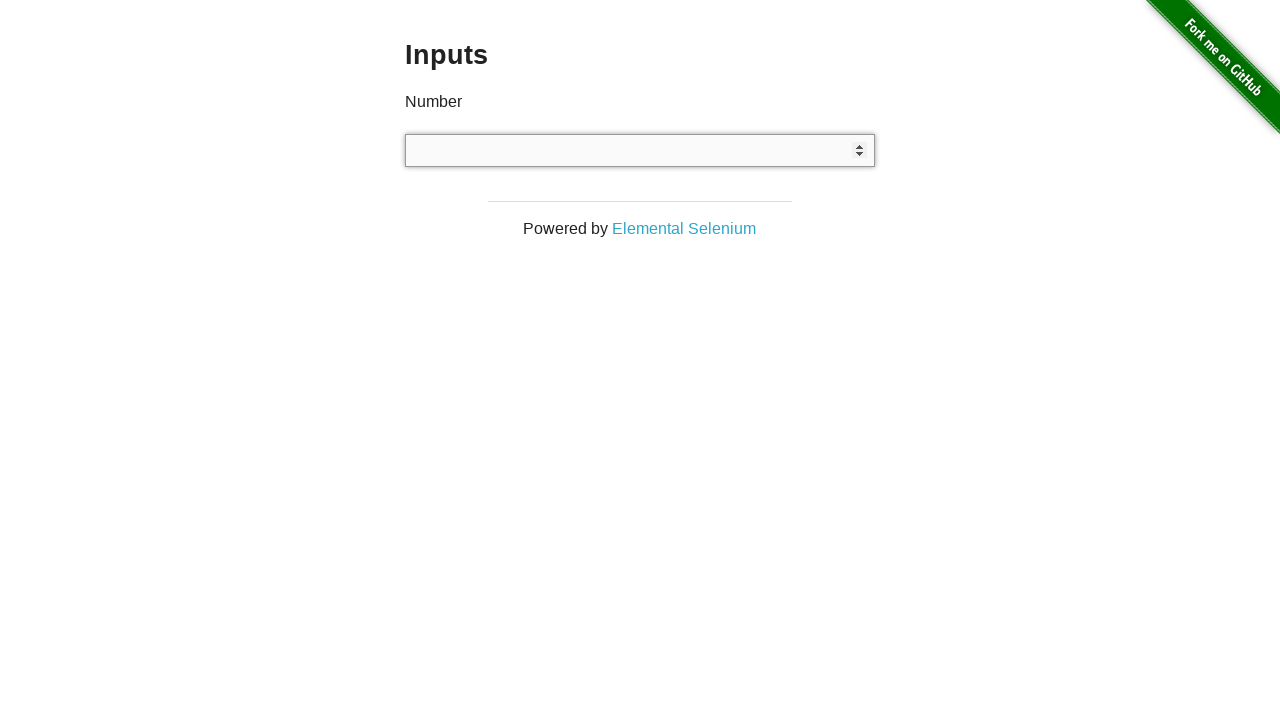

Cleared input field after testing symbol '^' on input
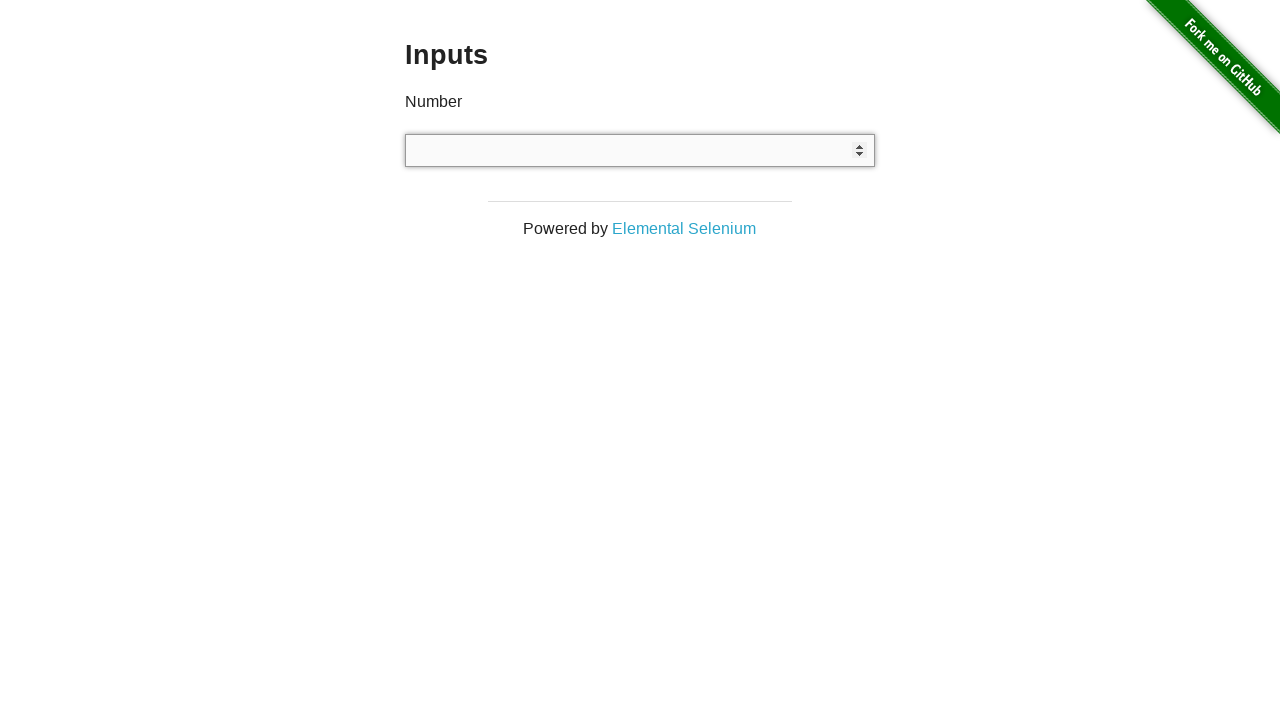

Typed symbol '&' into number input field on input
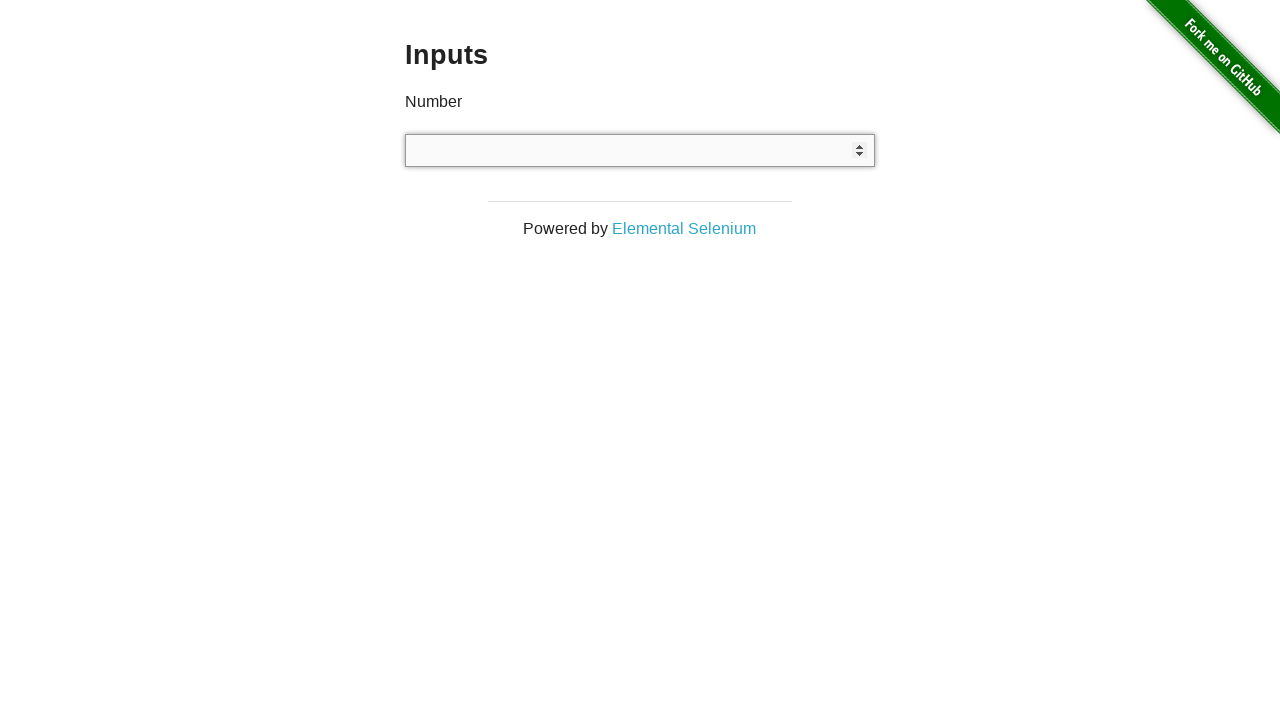

Cleared input field after testing symbol '&' on input
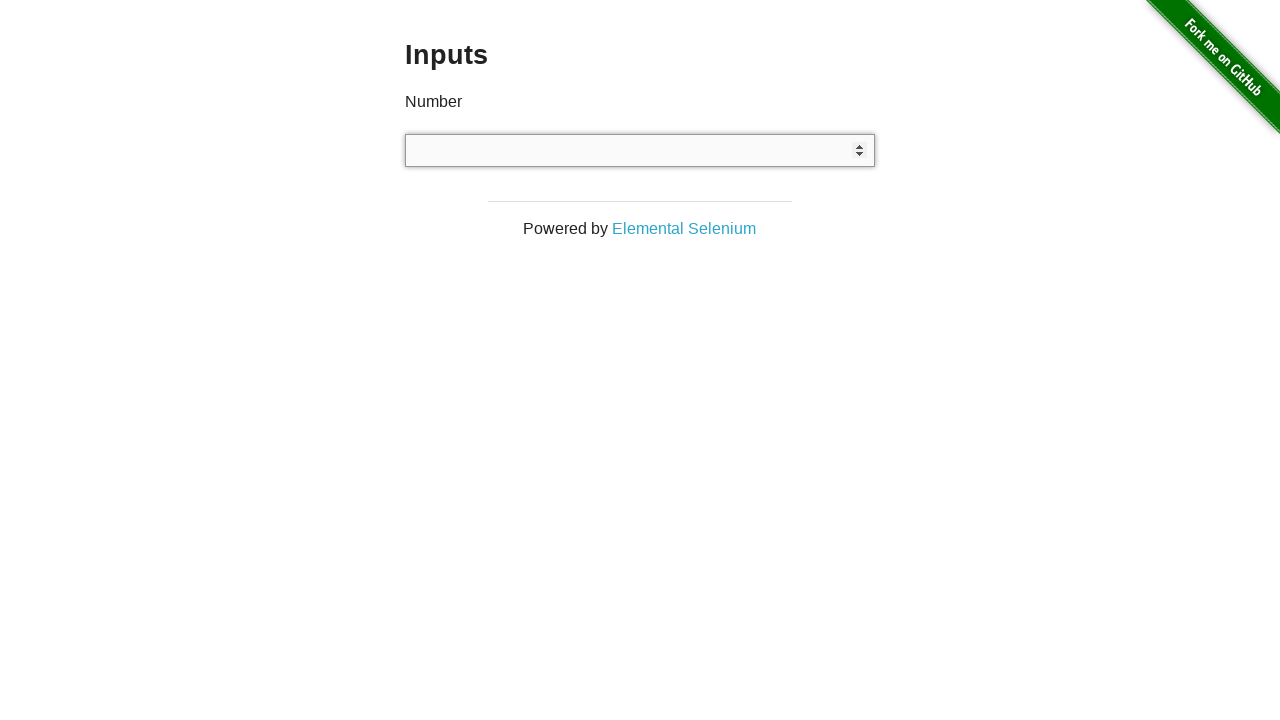

Typed symbol '*' into number input field on input
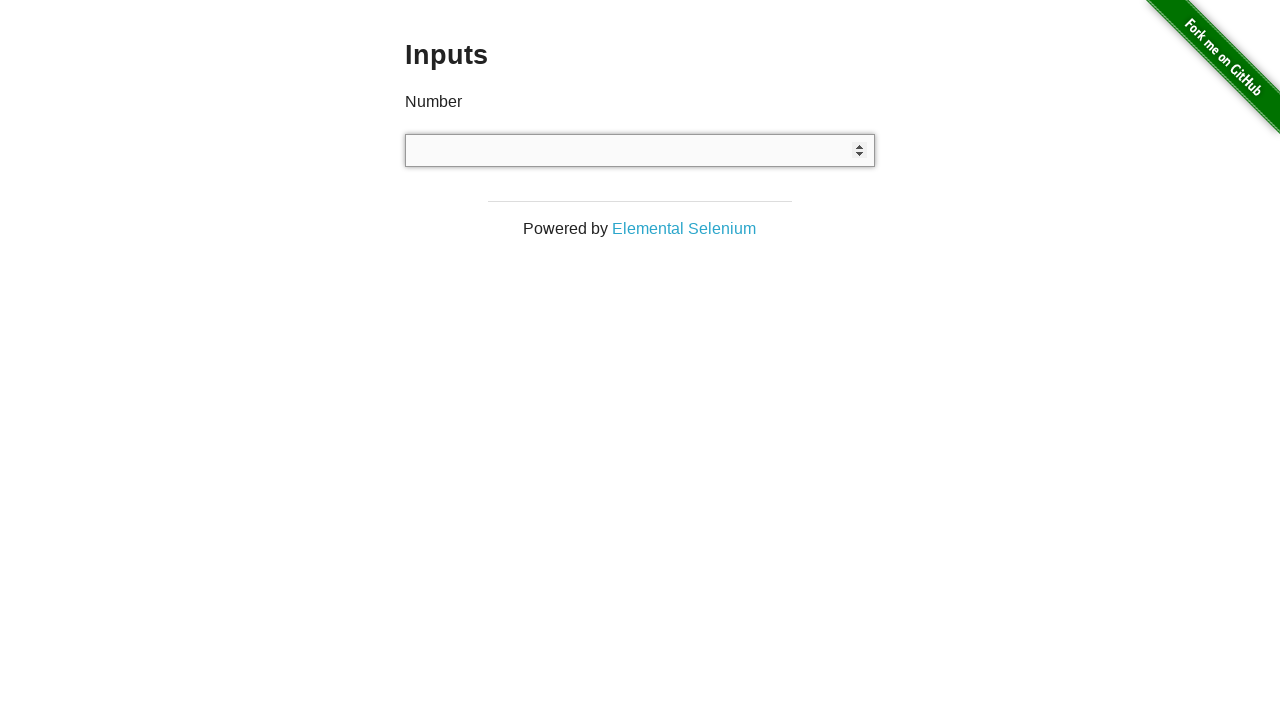

Cleared input field after testing symbol '*' on input
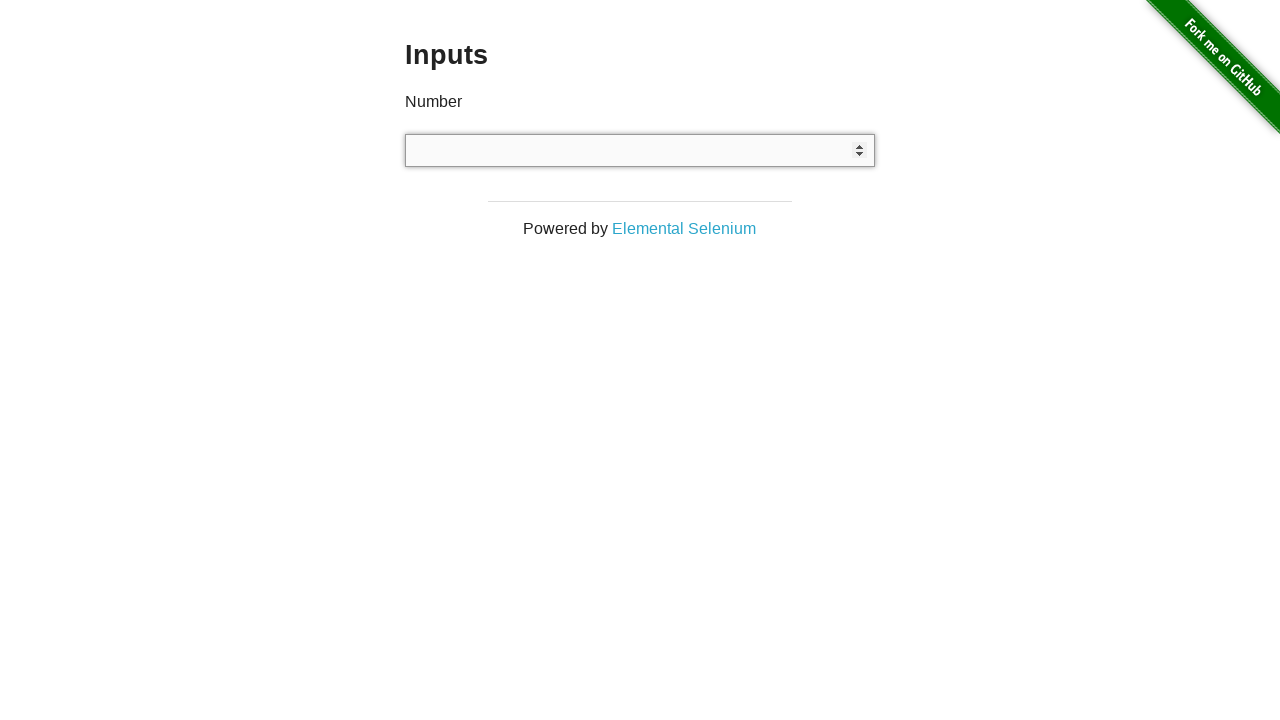

Typed symbol '(' into number input field on input
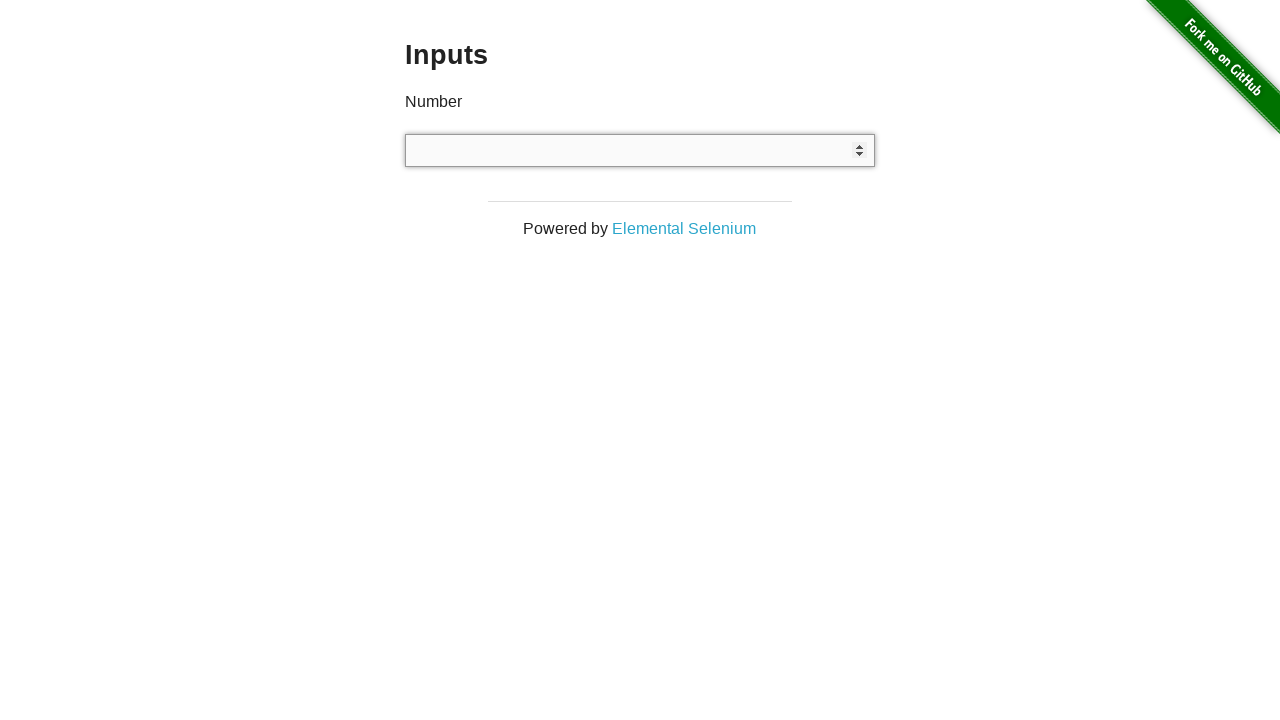

Cleared input field after testing symbol '(' on input
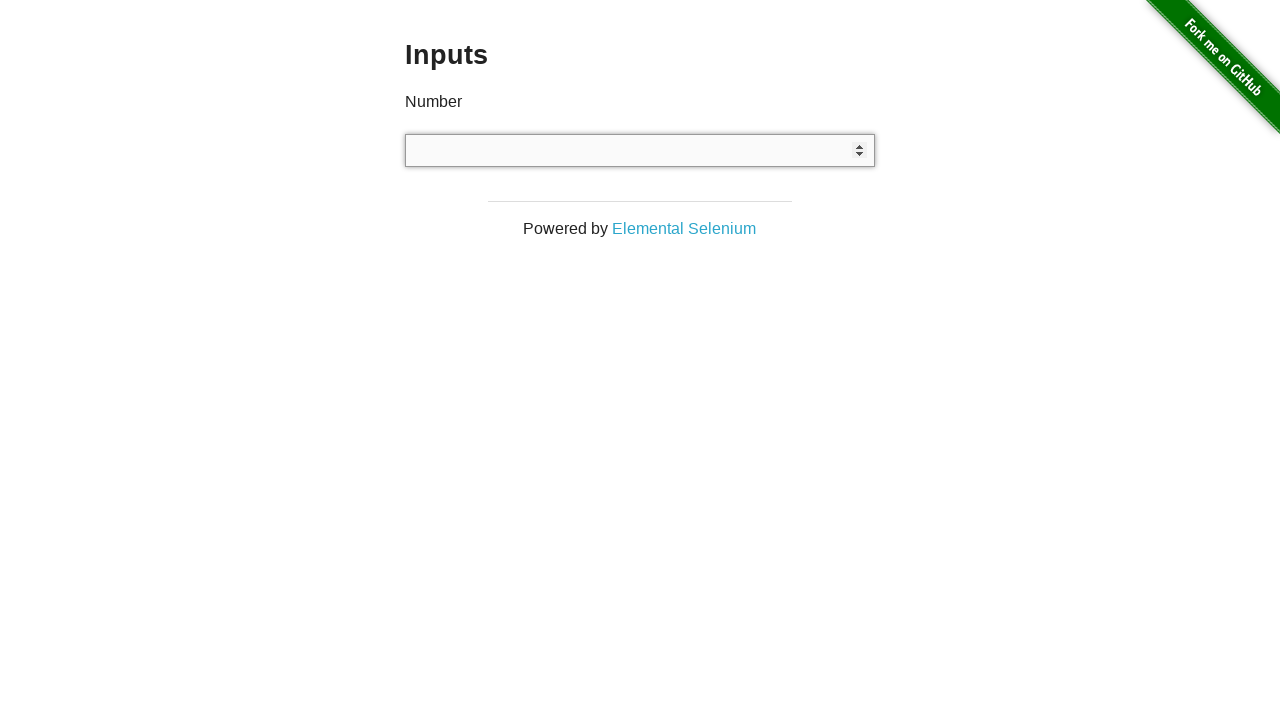

Typed symbol ')' into number input field on input
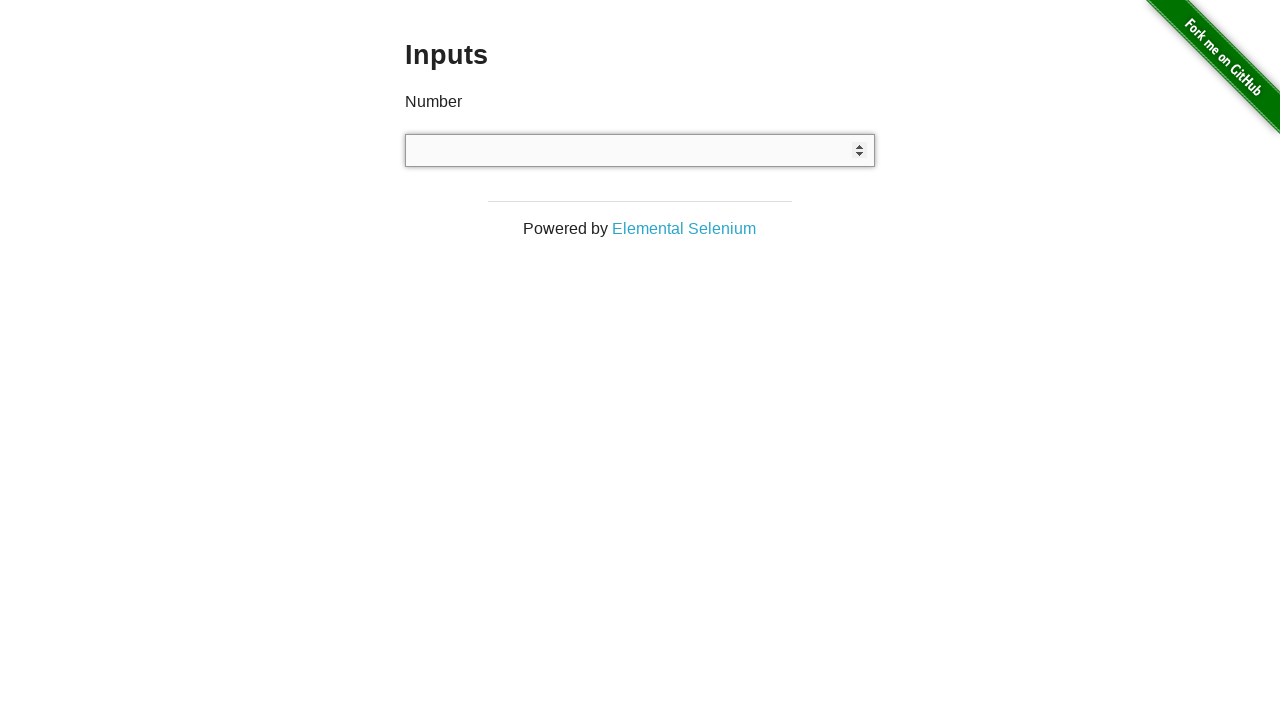

Cleared input field after testing symbol ')' on input
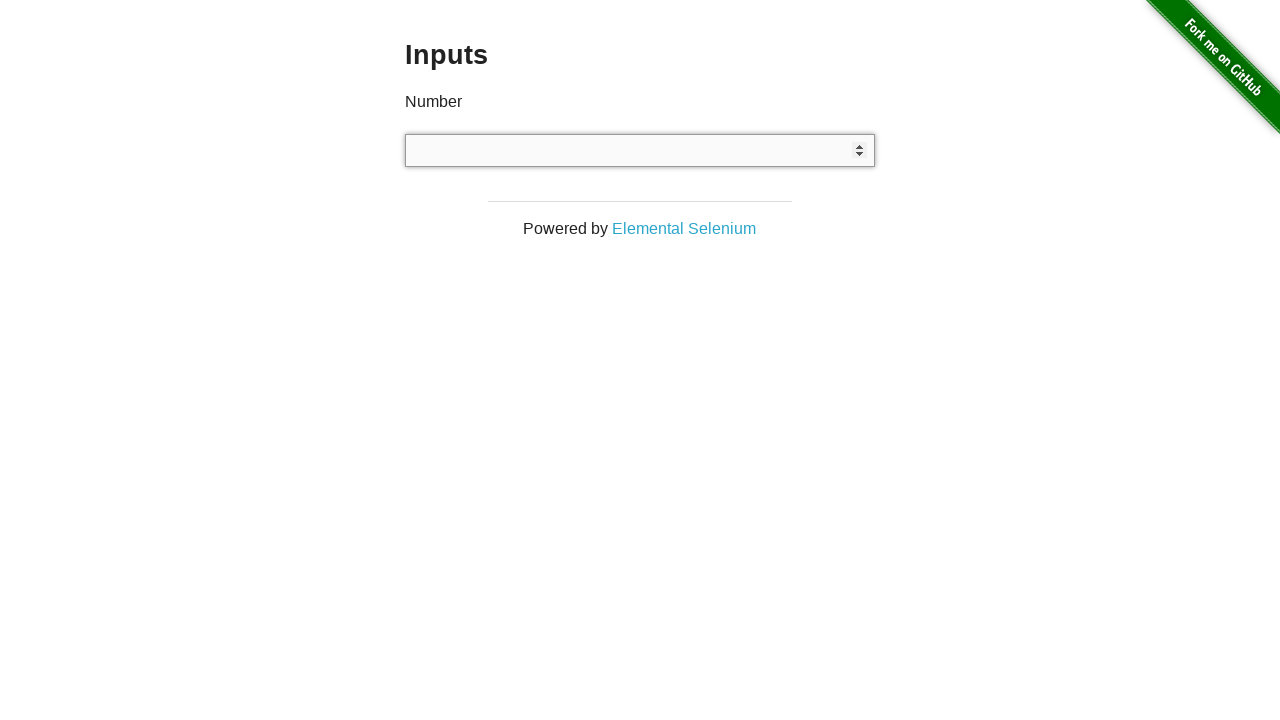

Typed symbol '_' into number input field on input
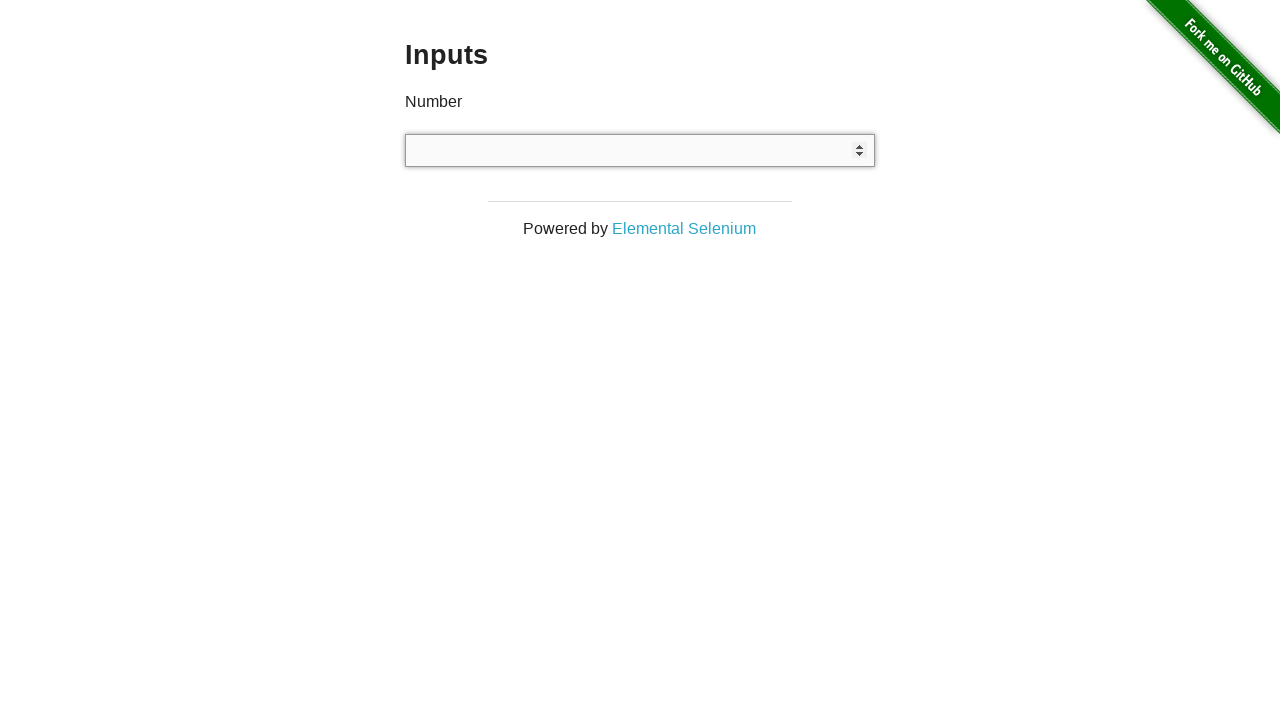

Cleared input field after testing symbol '_' on input
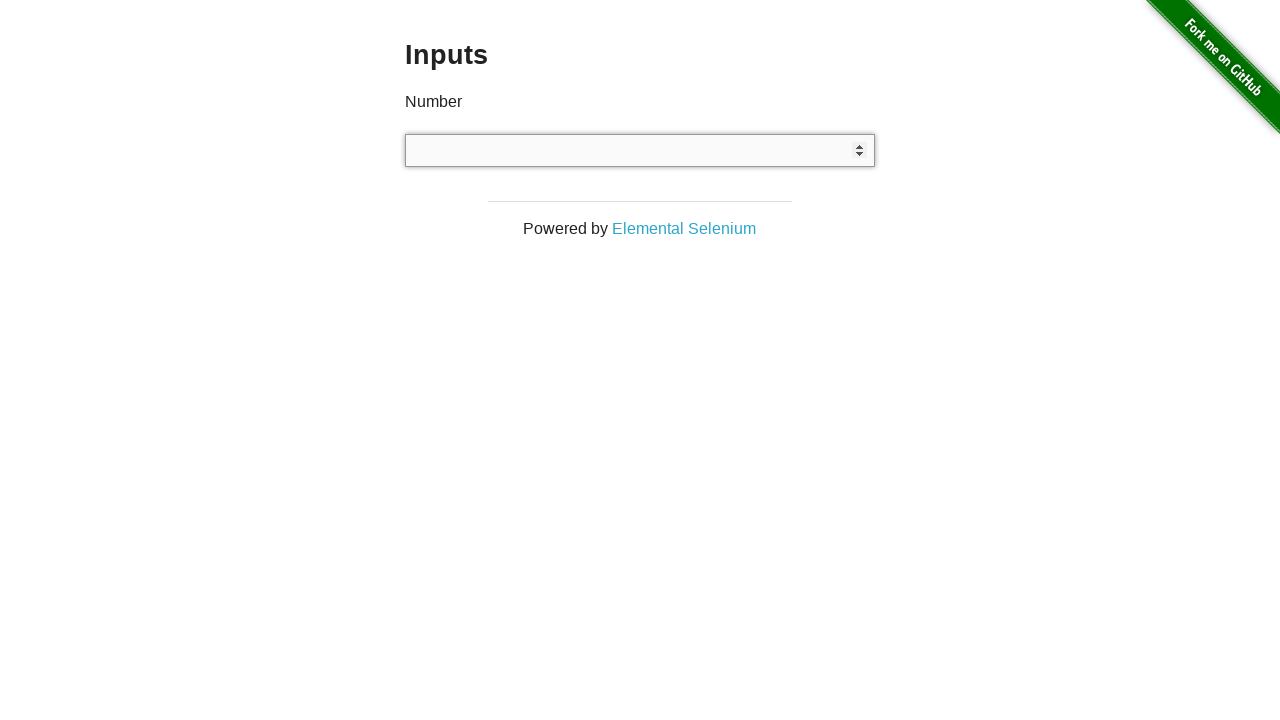

Typed symbol '+' into number input field on input
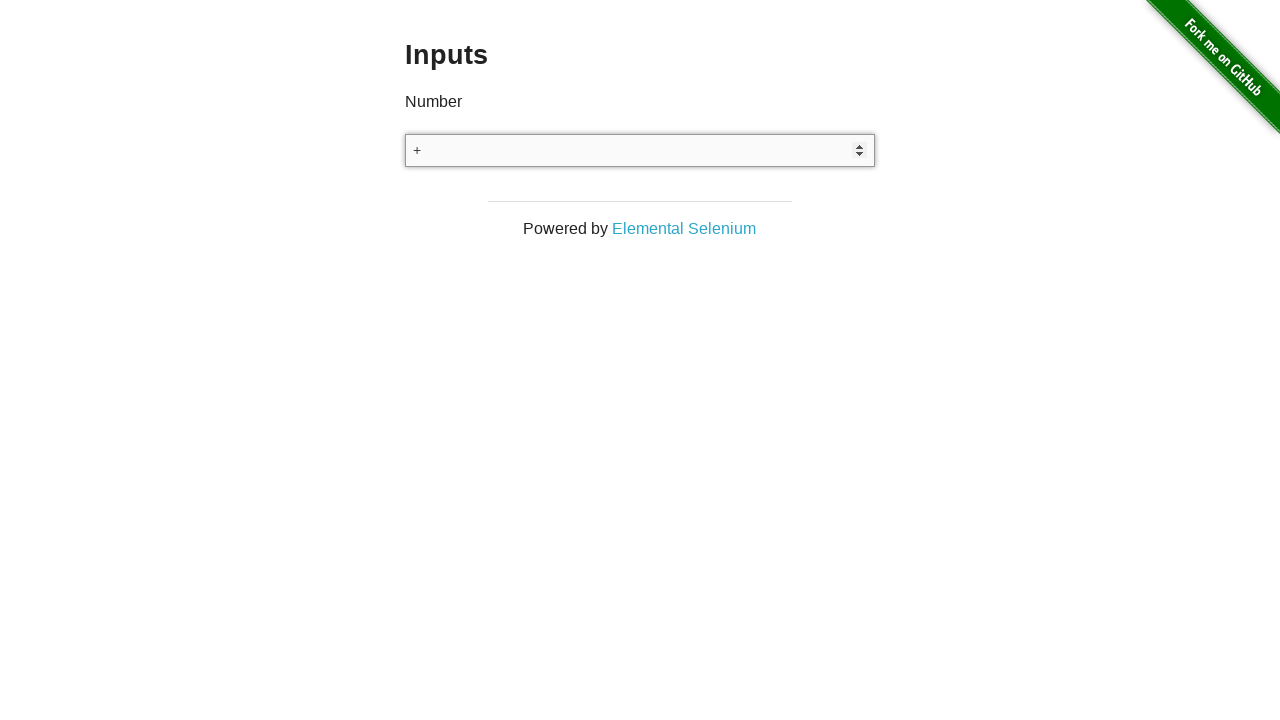

Cleared input field after testing symbol '+' on input
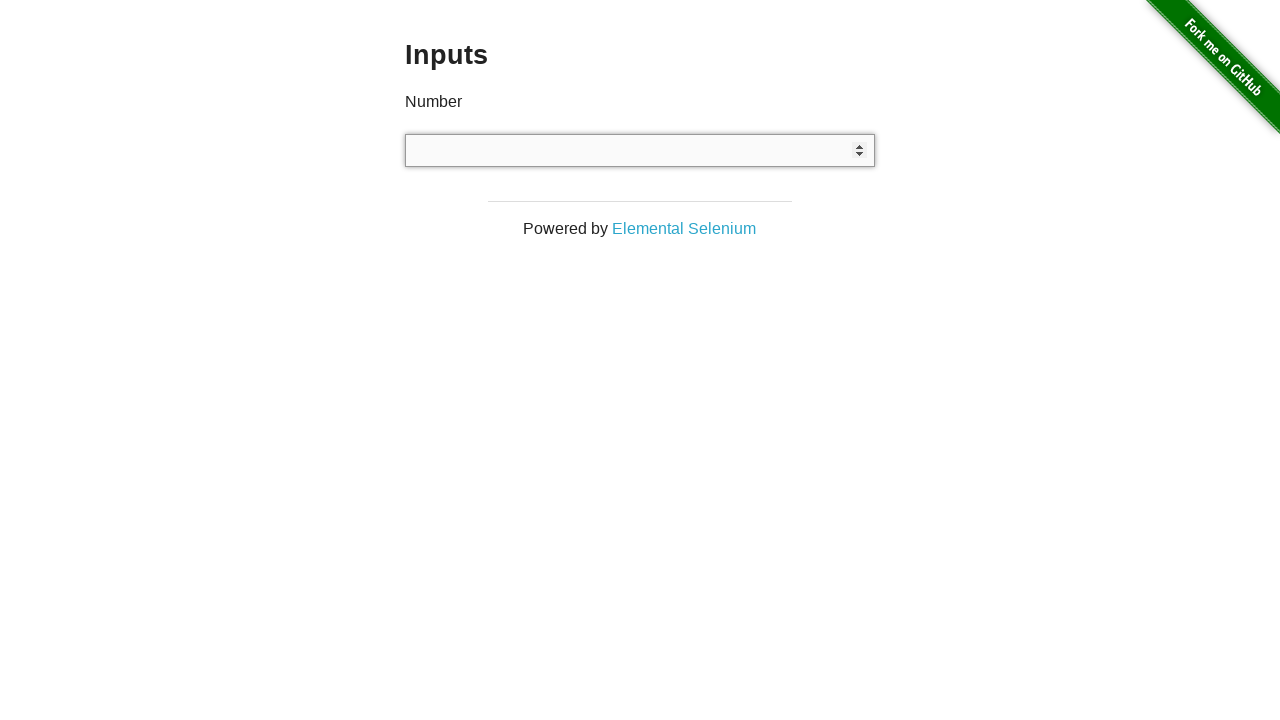

Typed symbol '=' into number input field on input
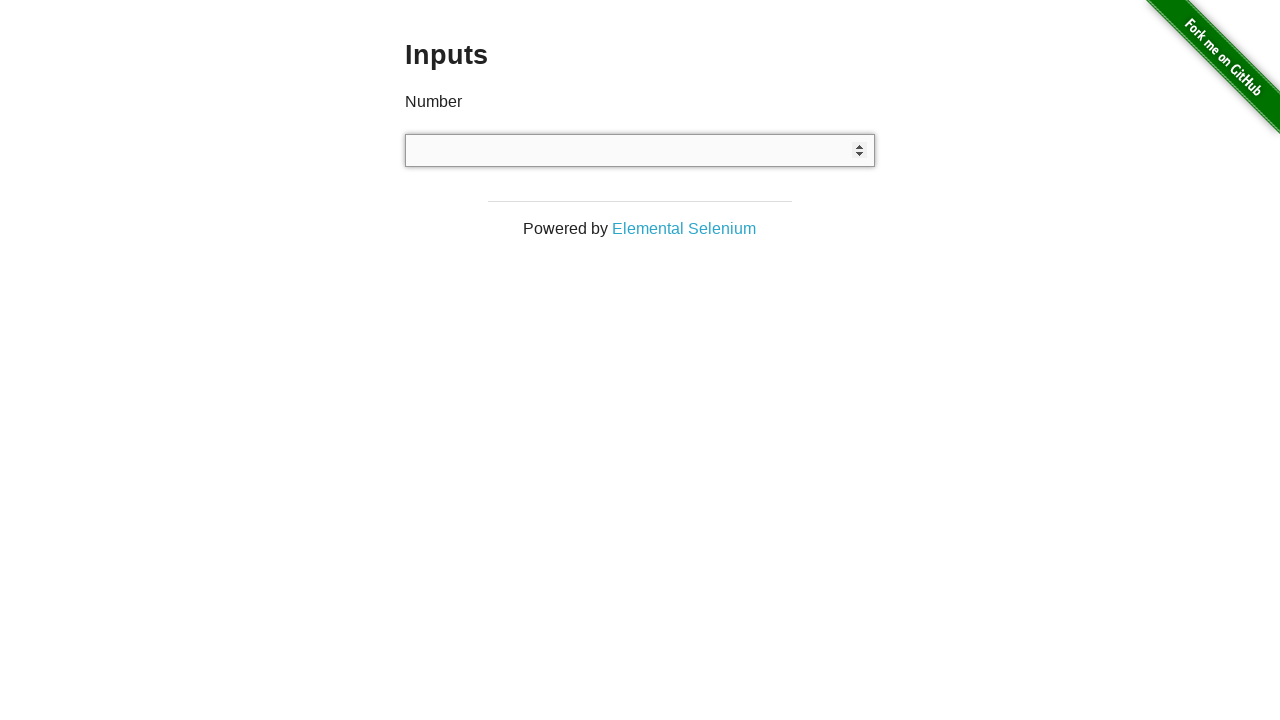

Cleared input field after testing symbol '=' on input
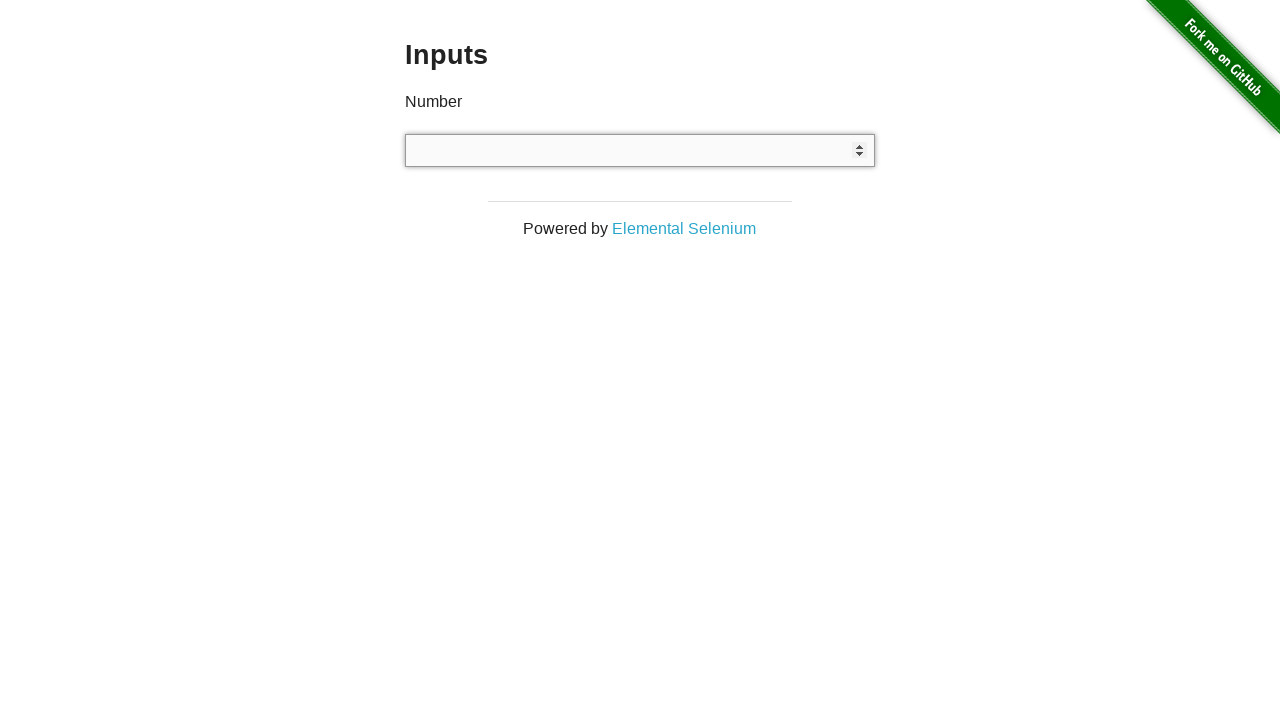

Typed symbol '-' into number input field on input
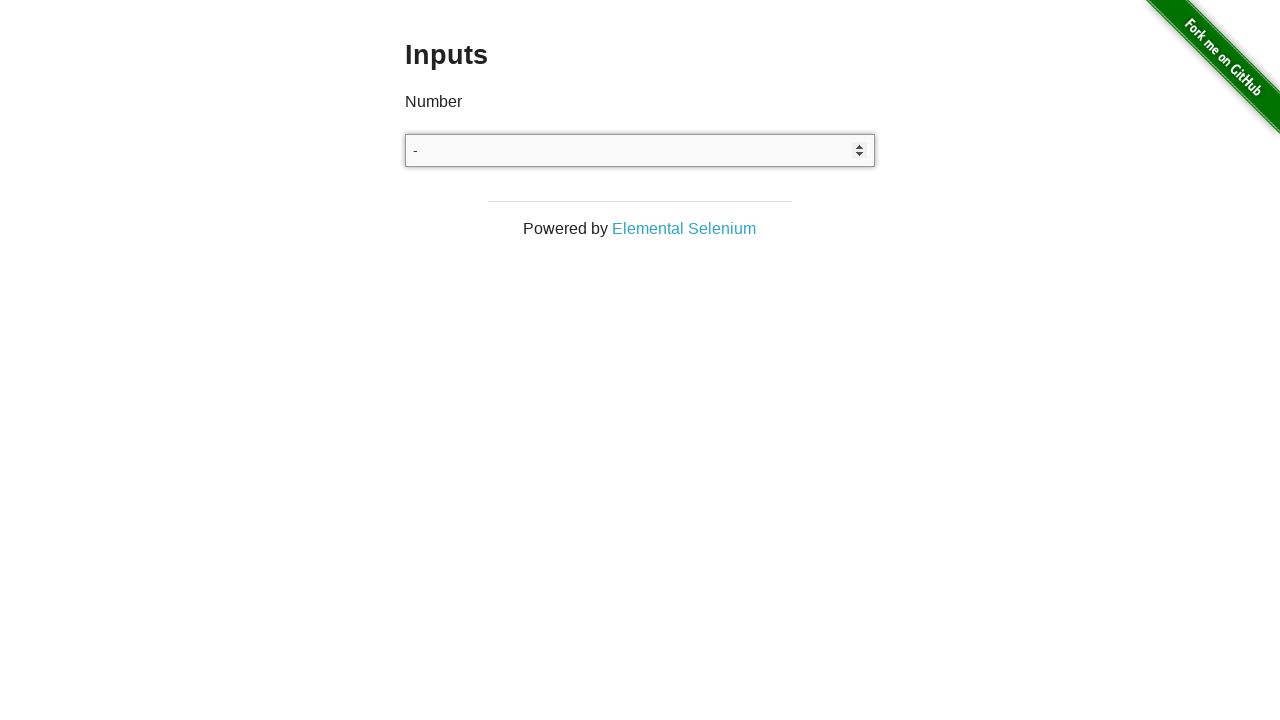

Cleared input field after testing symbol '-' on input
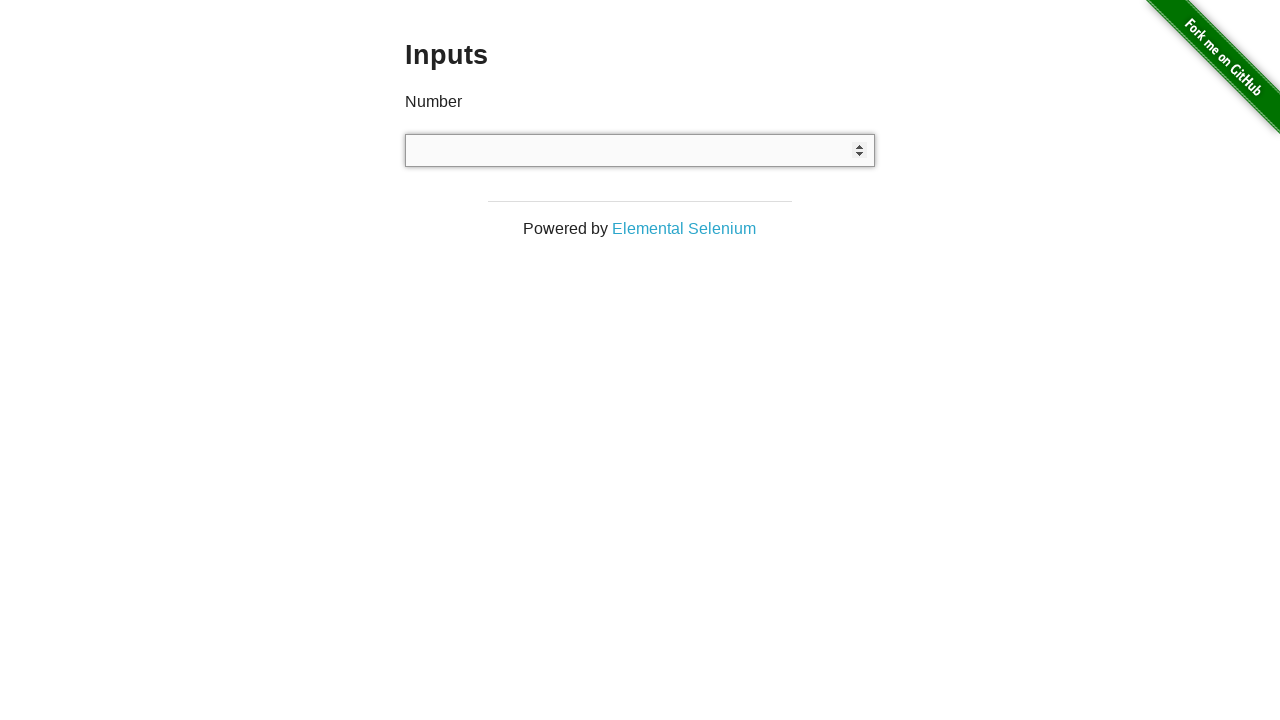

Typed symbol '{' into number input field on input
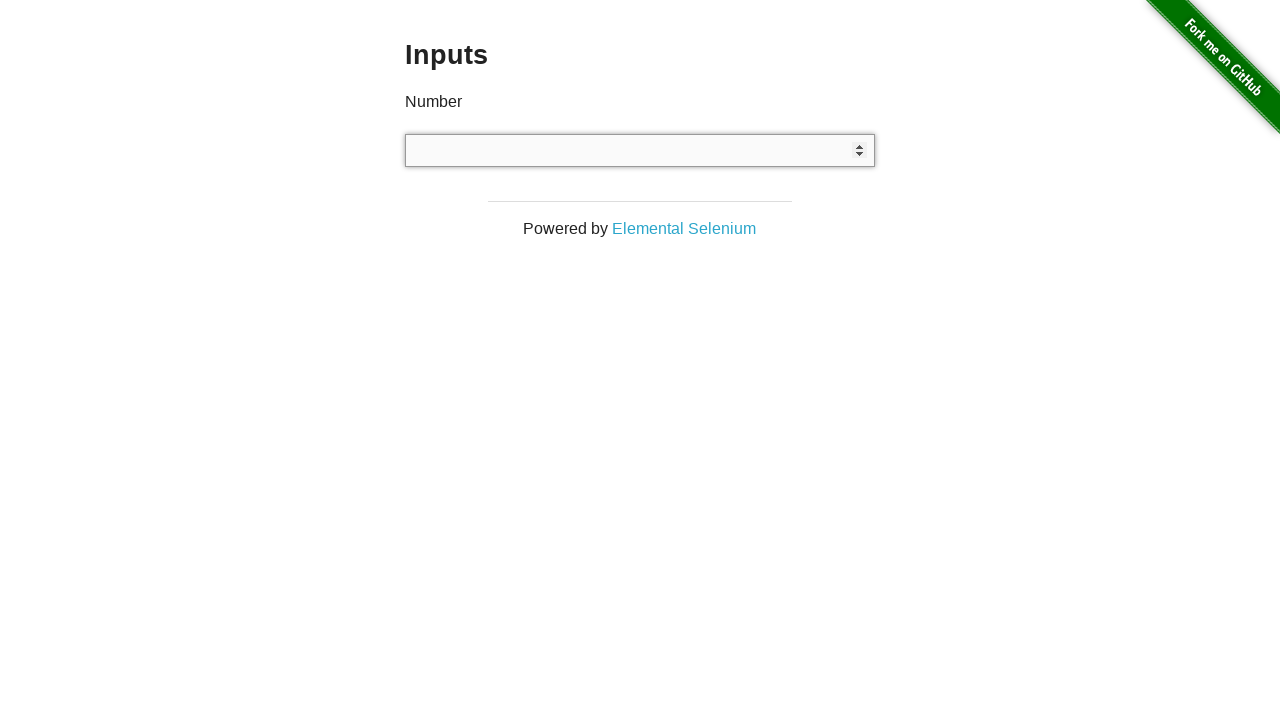

Cleared input field after testing symbol '{' on input
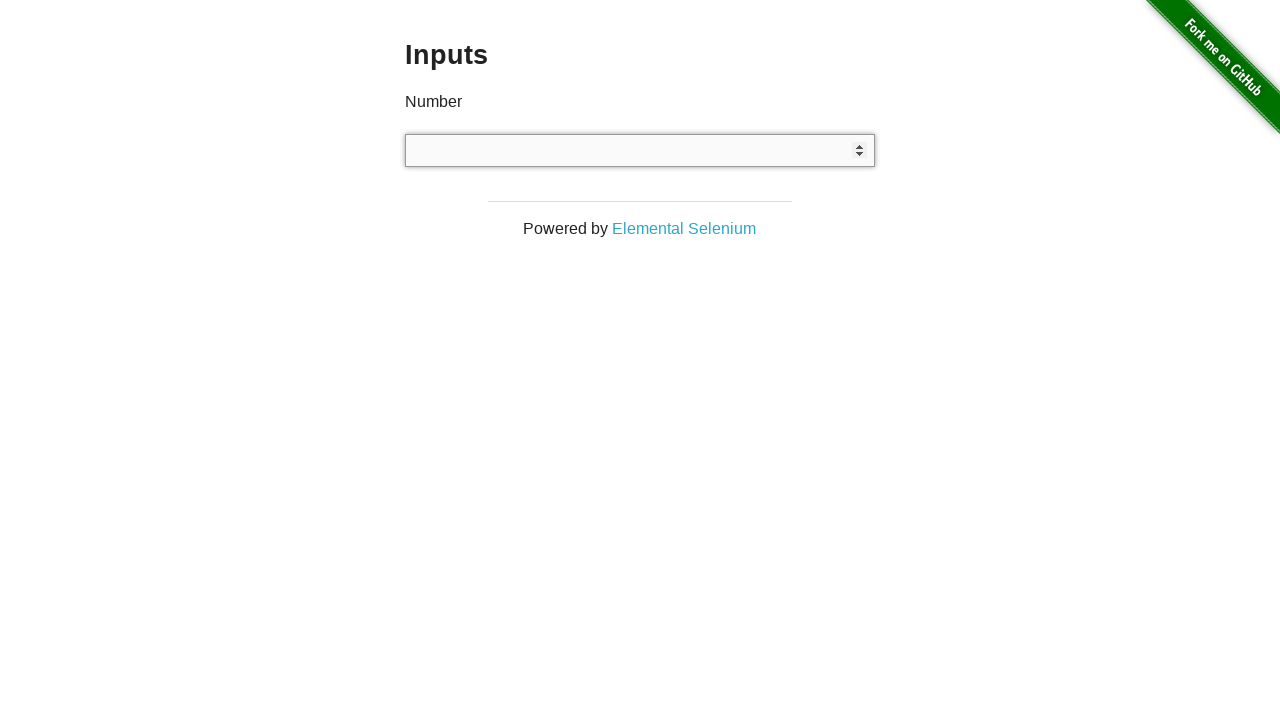

Typed symbol '}' into number input field on input
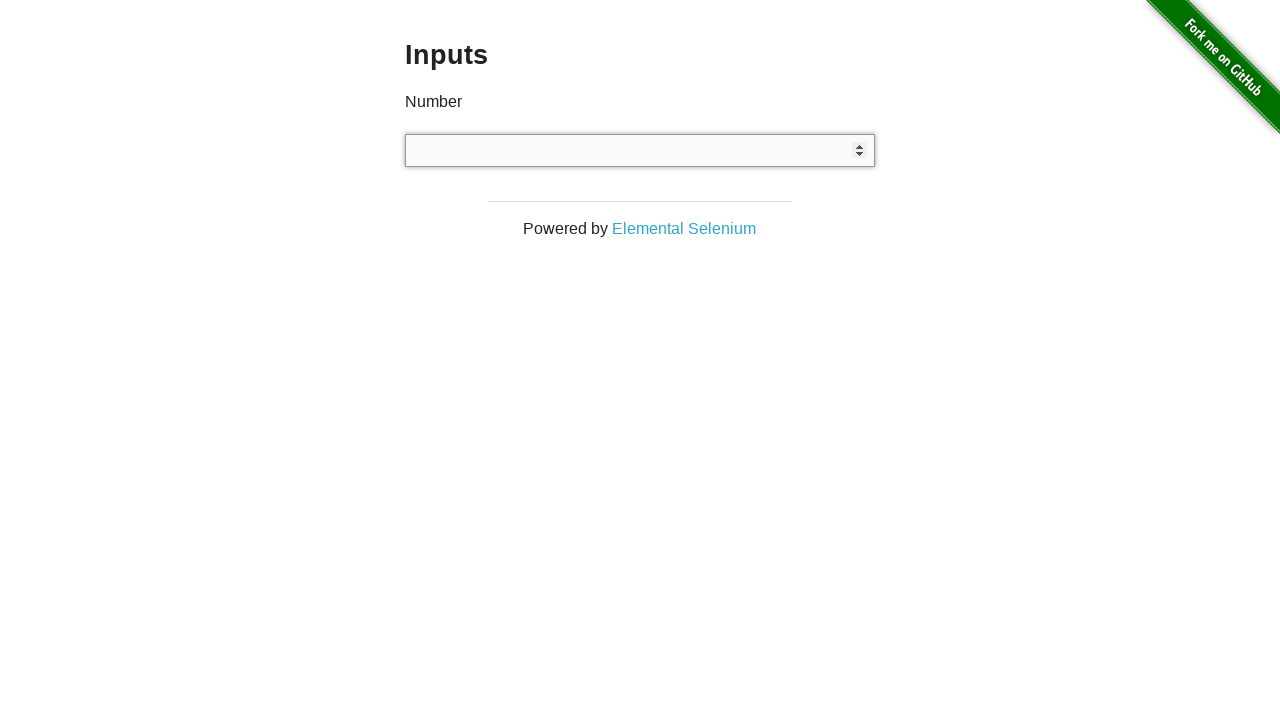

Cleared input field after testing symbol '}' on input
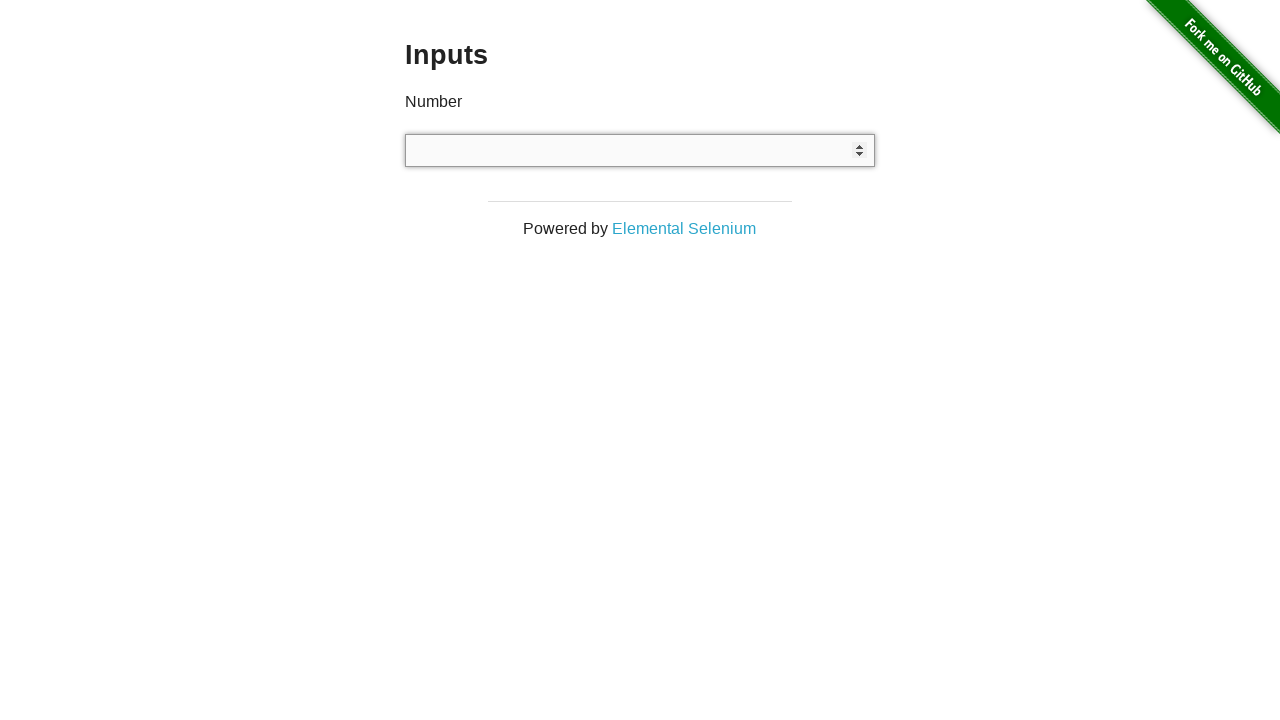

Typed symbol '|' into number input field on input
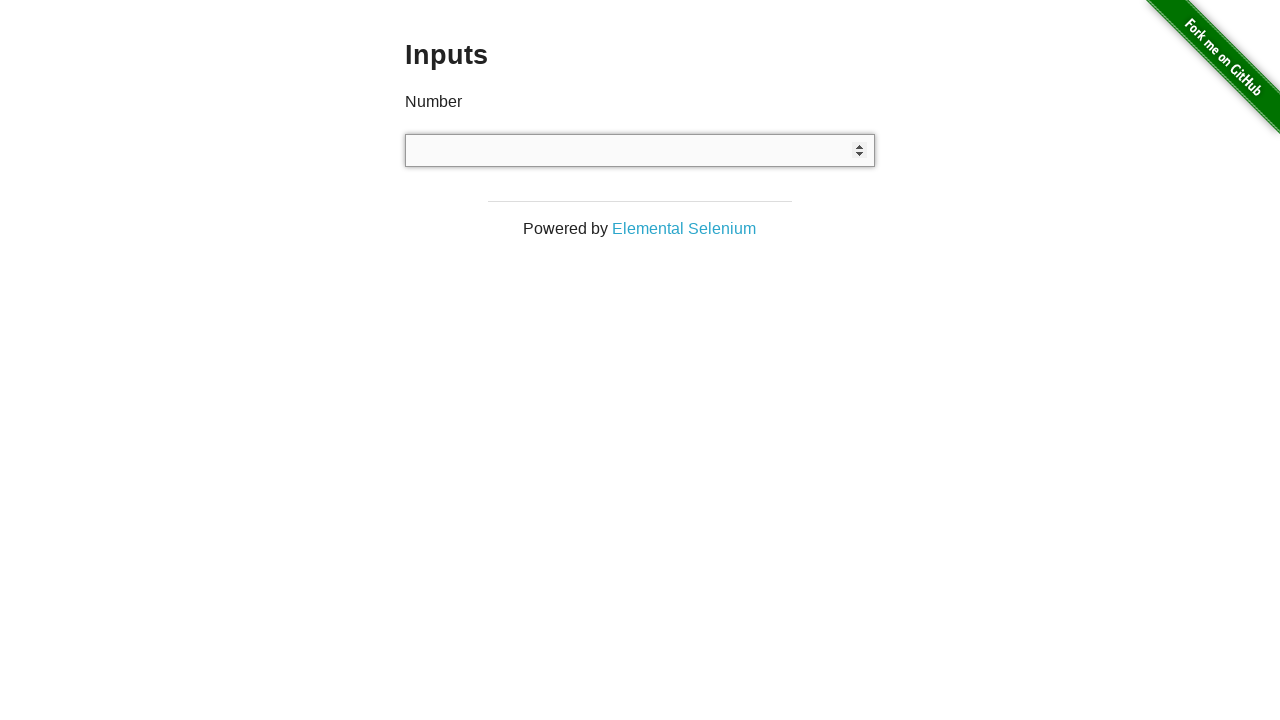

Cleared input field after testing symbol '|' on input
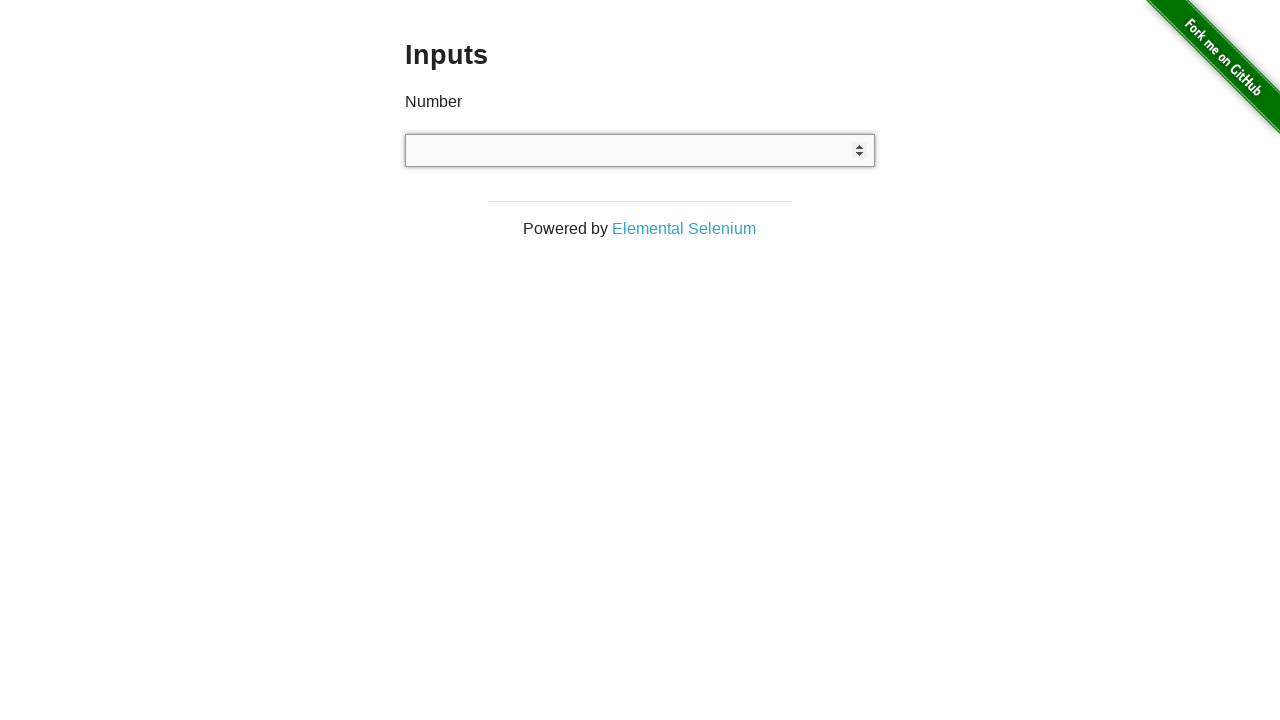

Typed symbol ']' into number input field on input
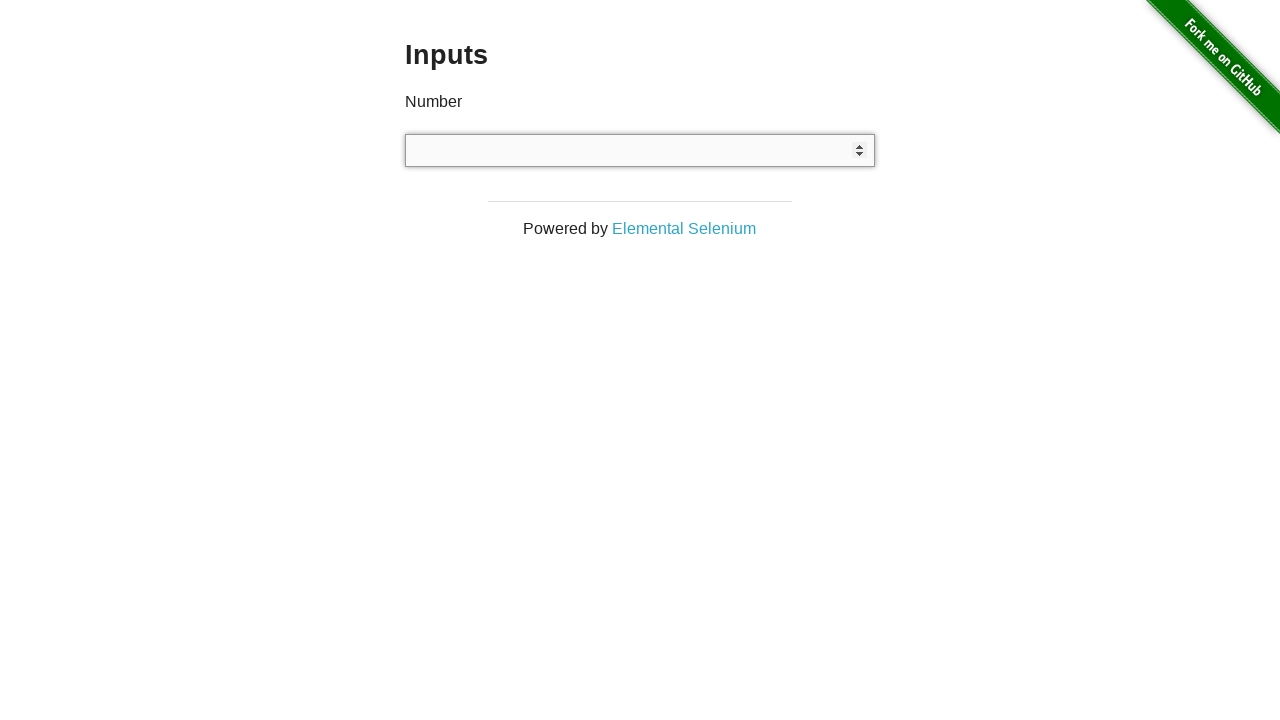

Cleared input field after testing symbol ']' on input
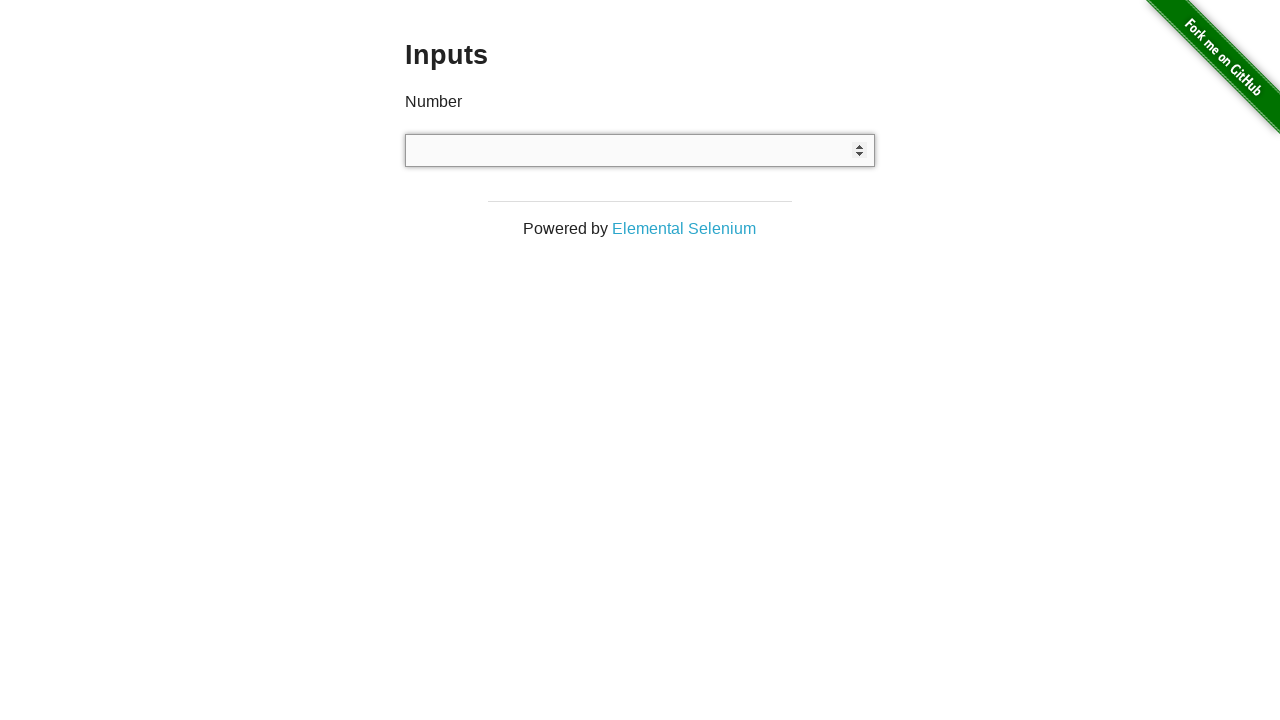

Typed symbol '[' into number input field on input
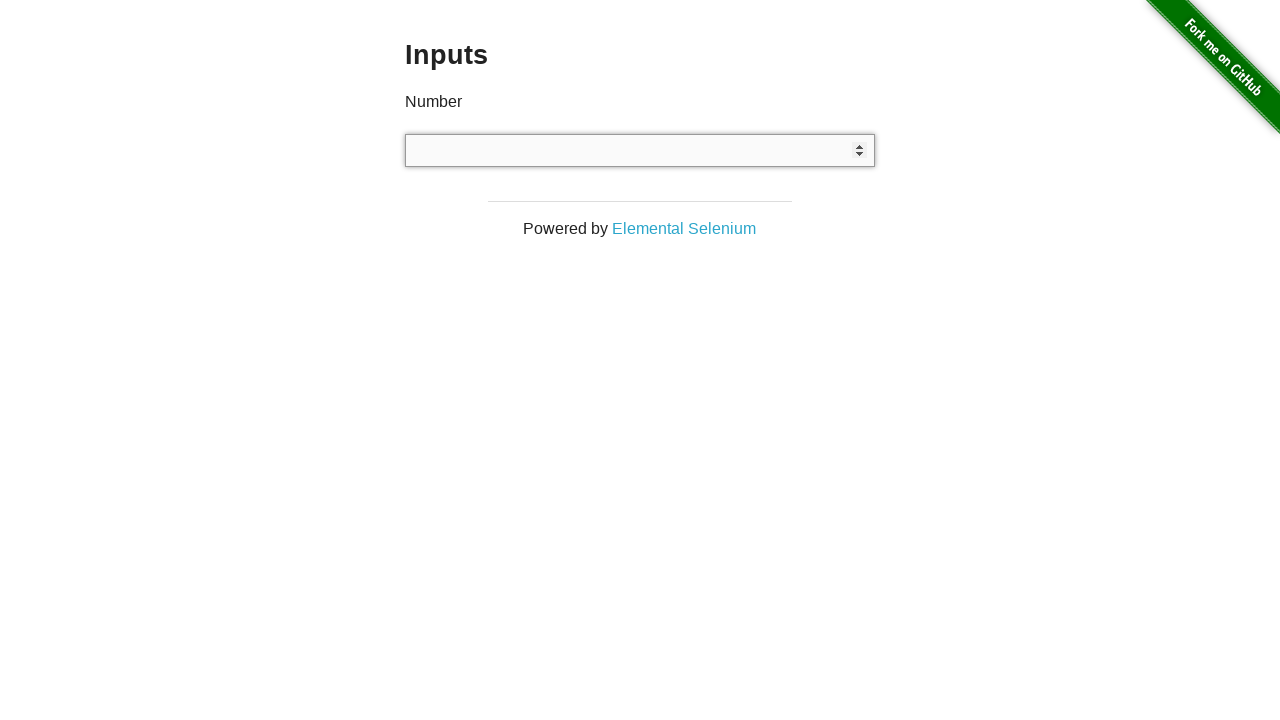

Cleared input field after testing symbol '[' on input
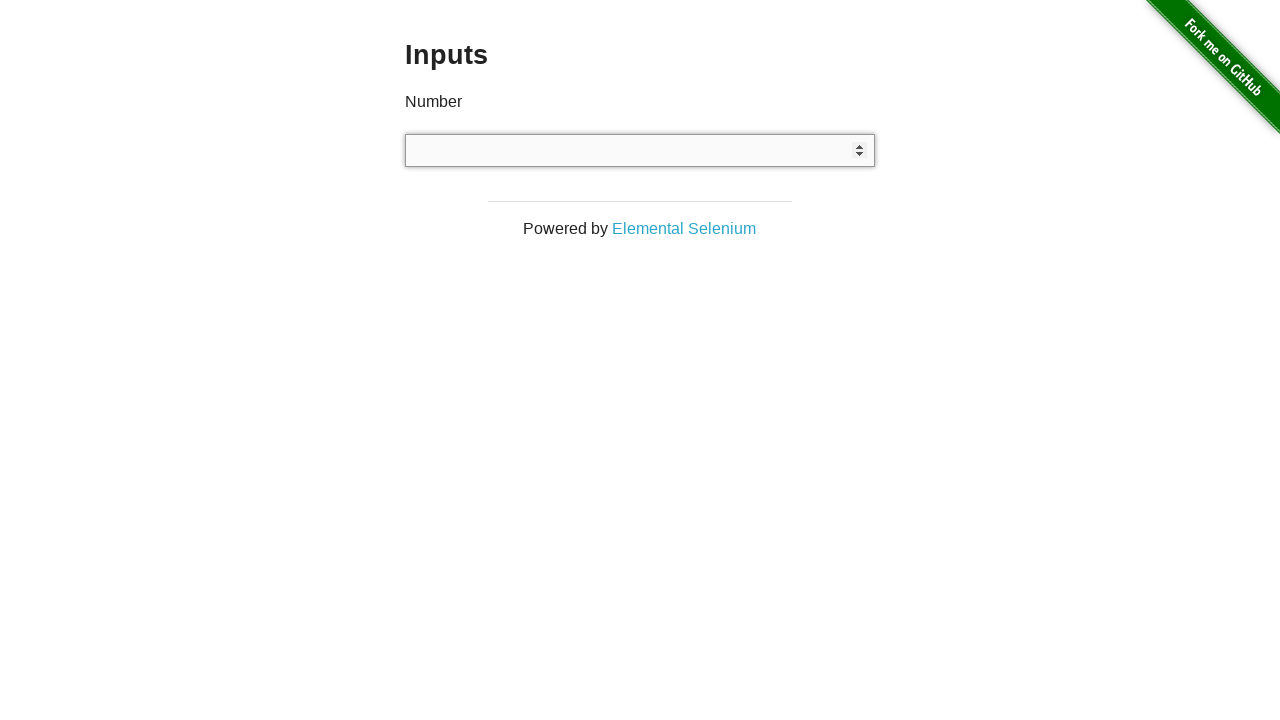

Typed symbol ';' into number input field on input
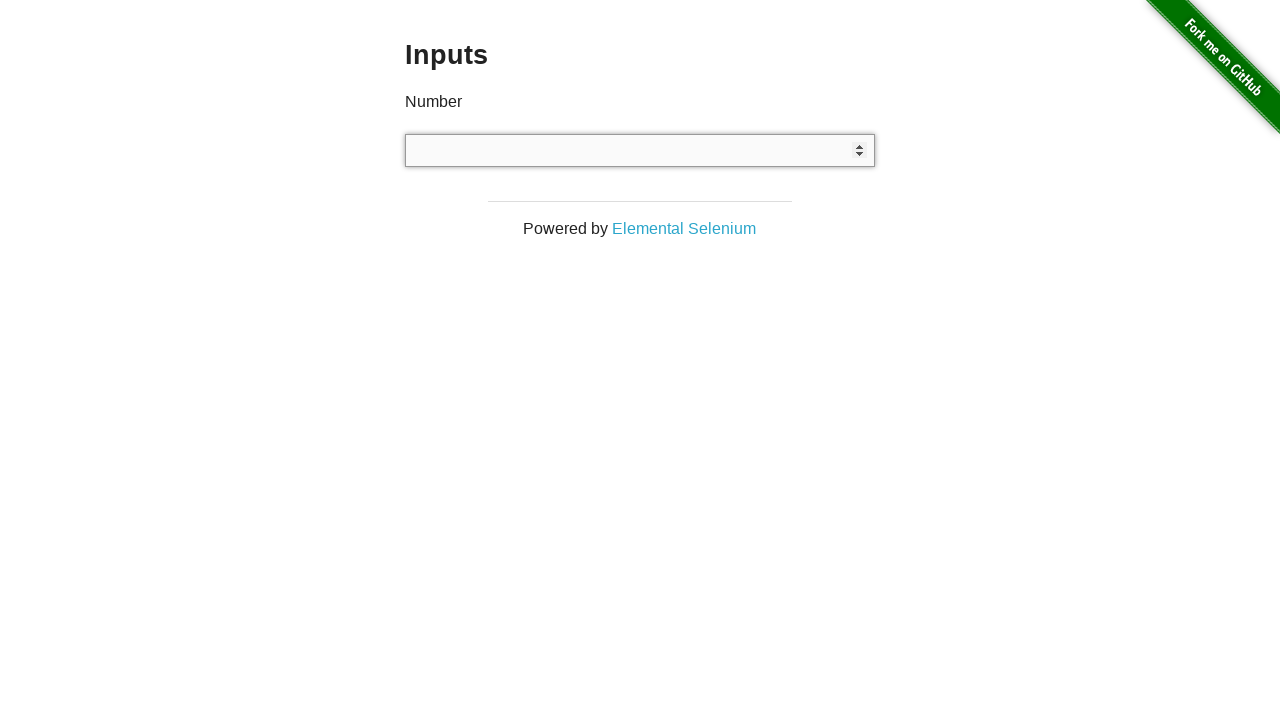

Cleared input field after testing symbol ';' on input
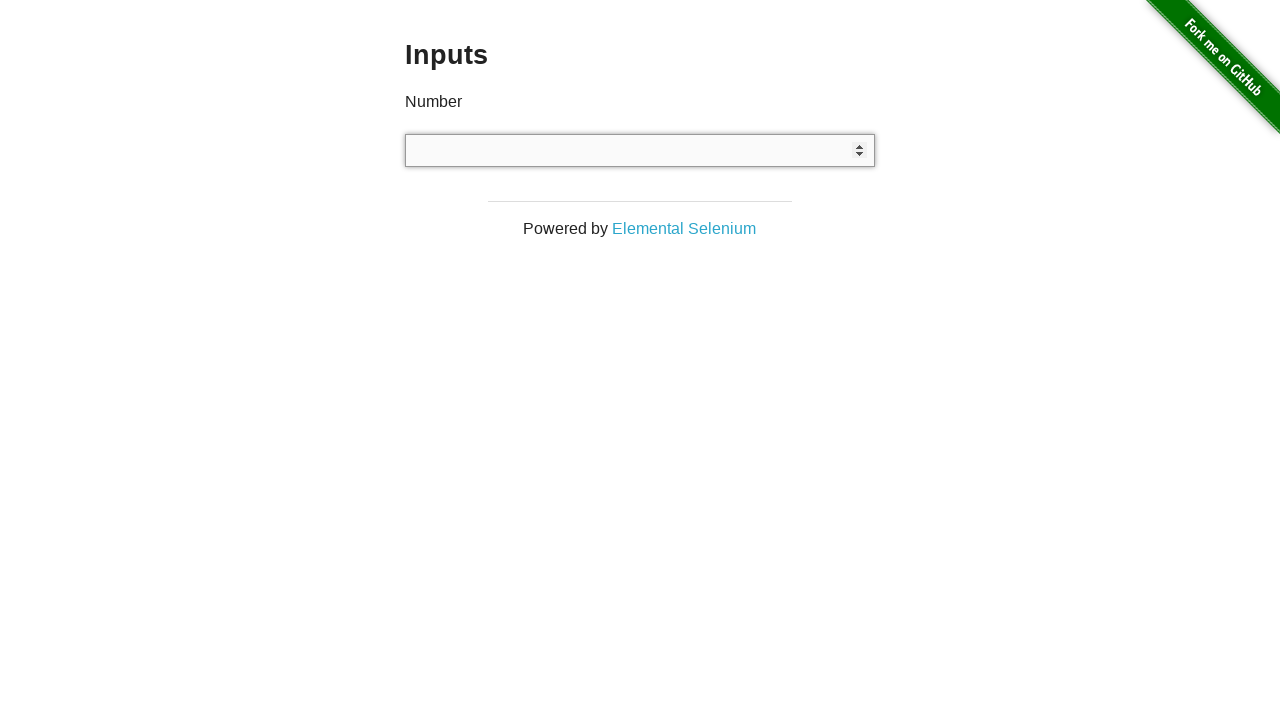

Typed symbol ':' into number input field on input
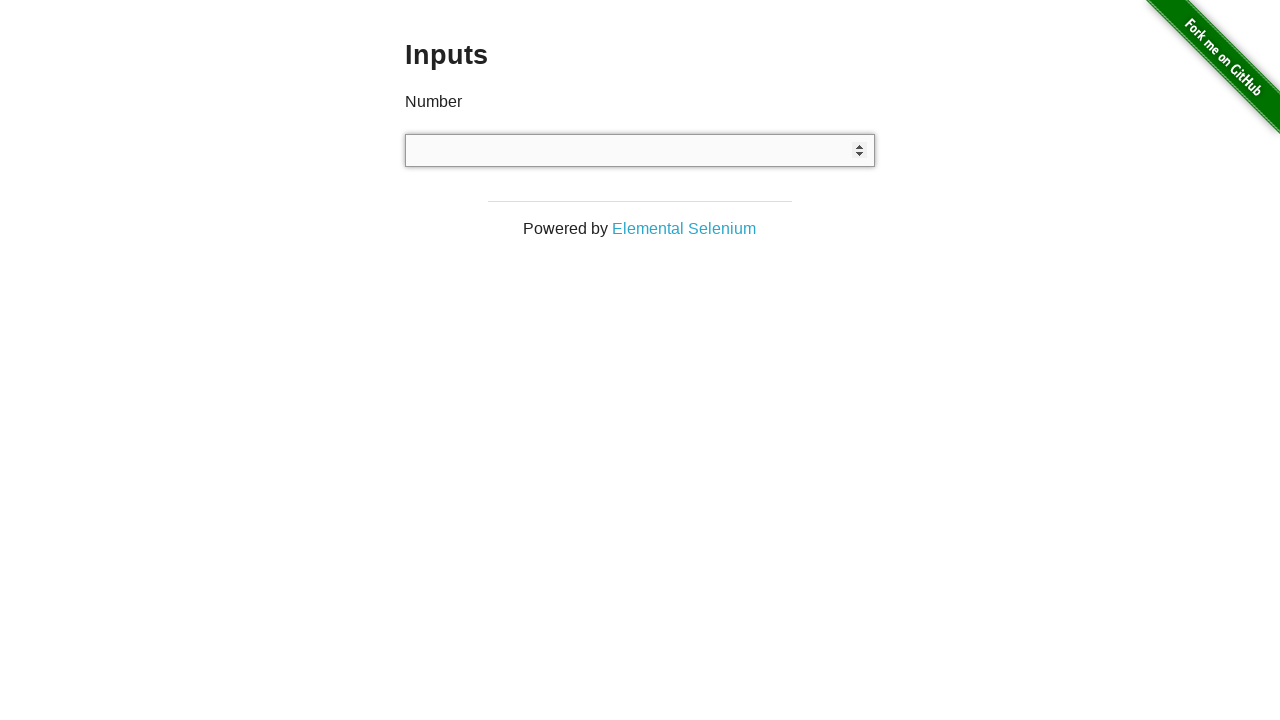

Cleared input field after testing symbol ':' on input
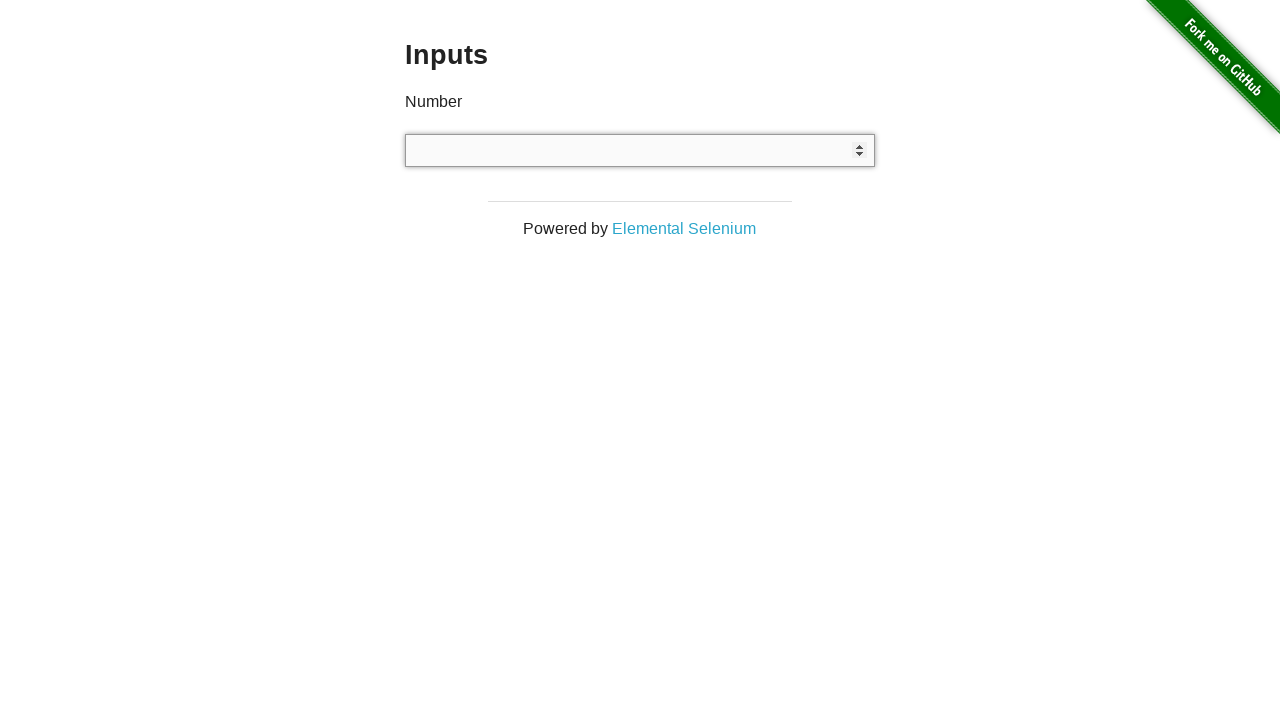

Typed symbol ''' into number input field on input
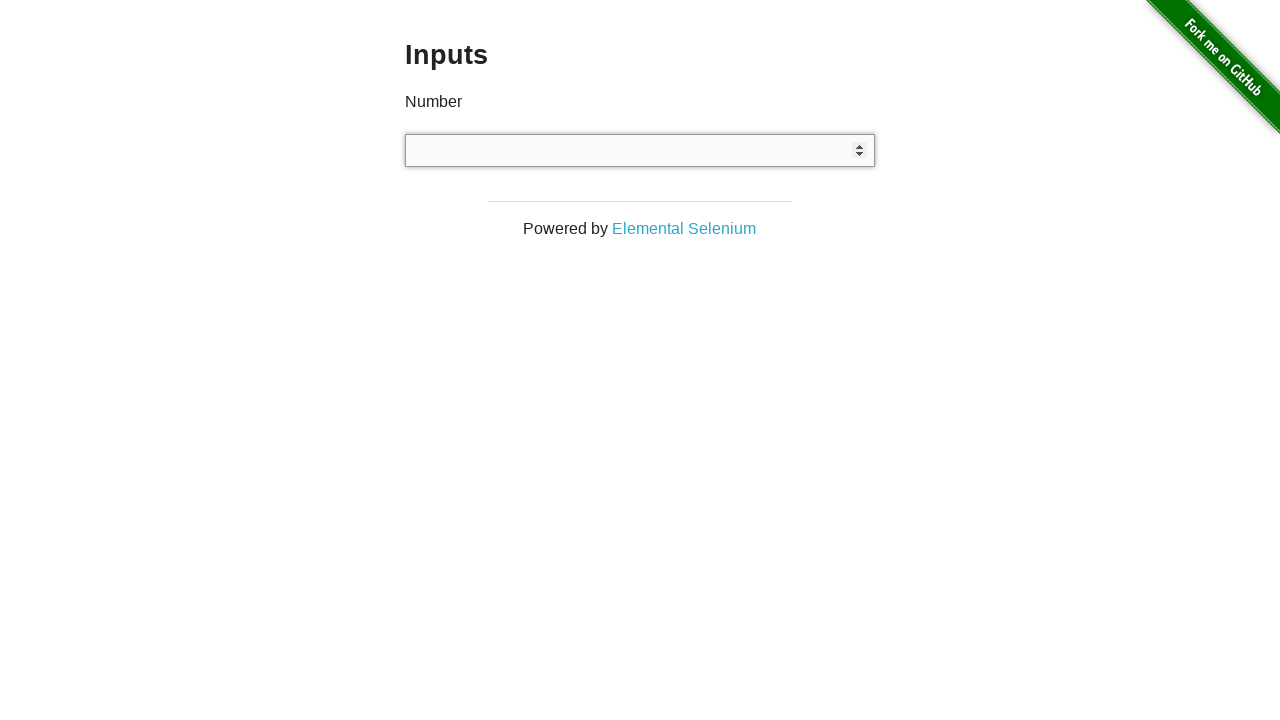

Cleared input field after testing symbol ''' on input
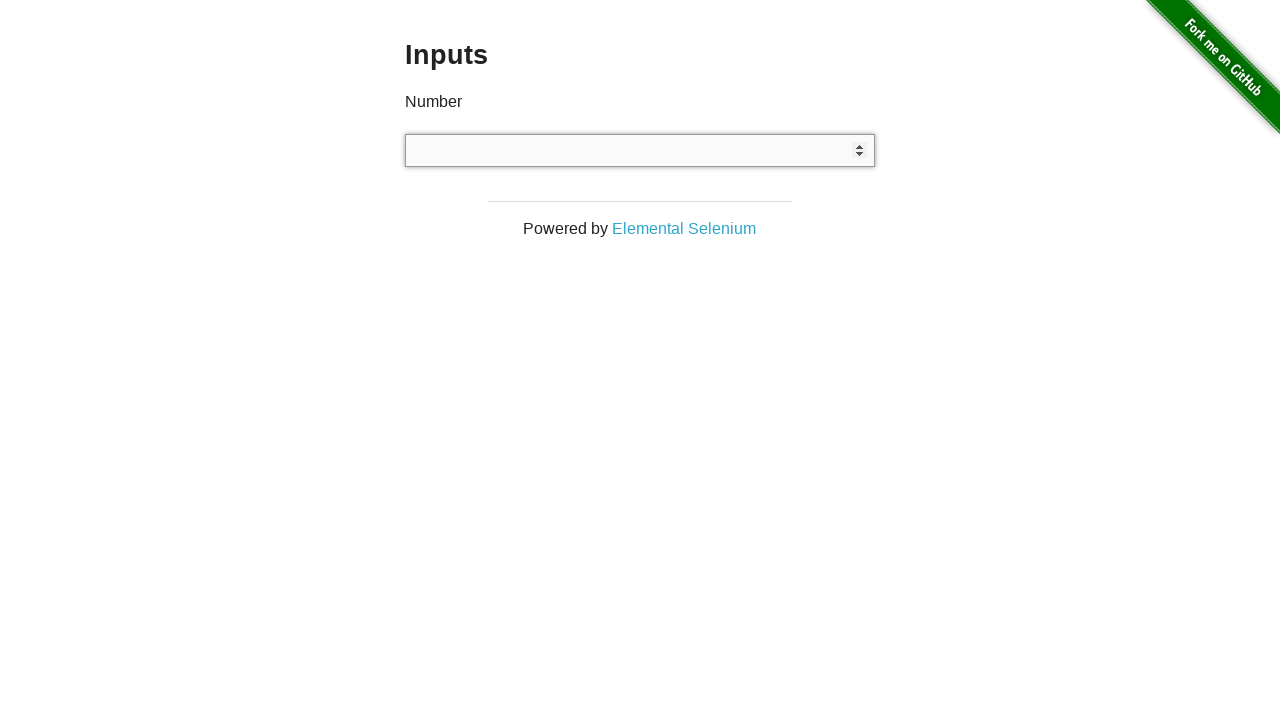

Typed symbol '/' into number input field on input
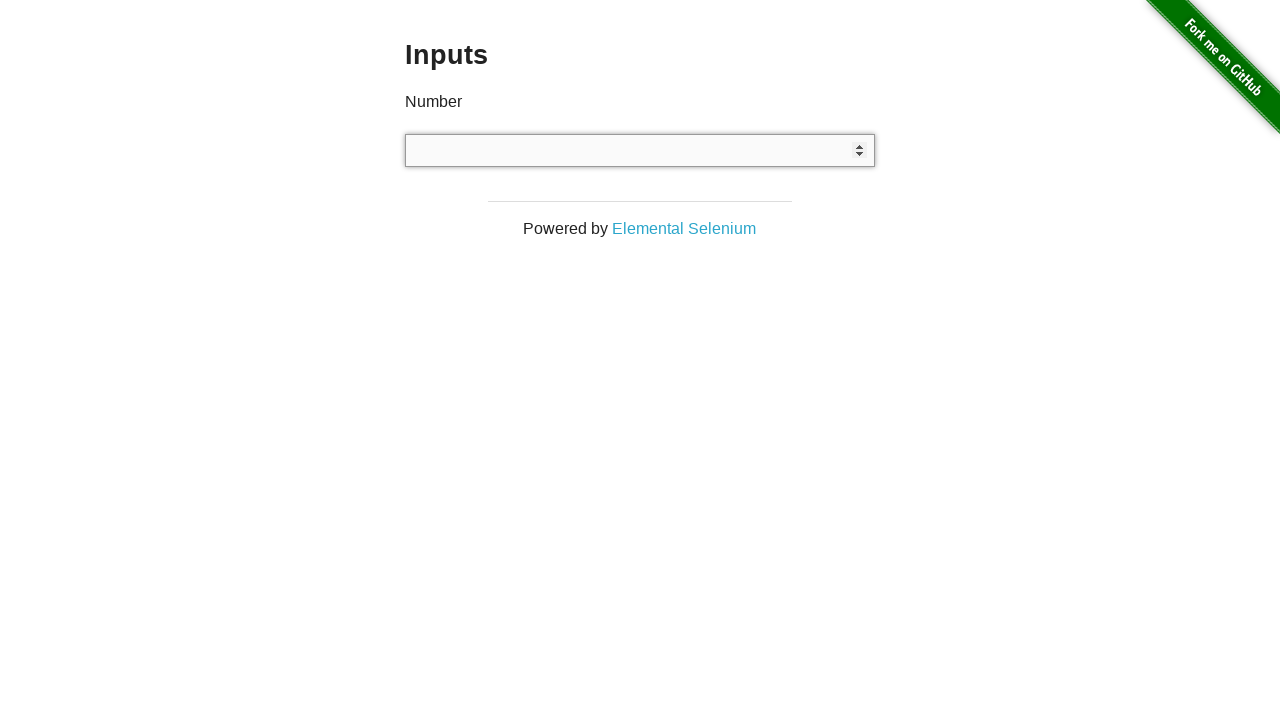

Cleared input field after testing symbol '/' on input
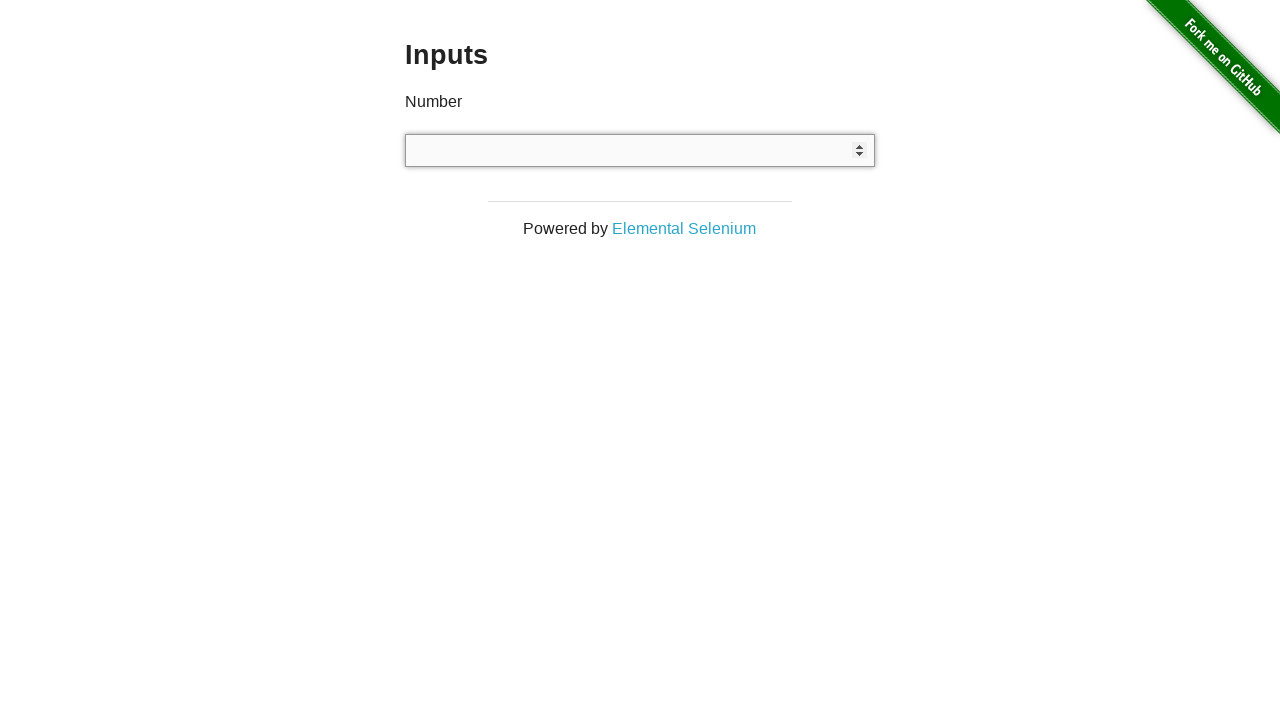

Typed symbol '?' into number input field on input
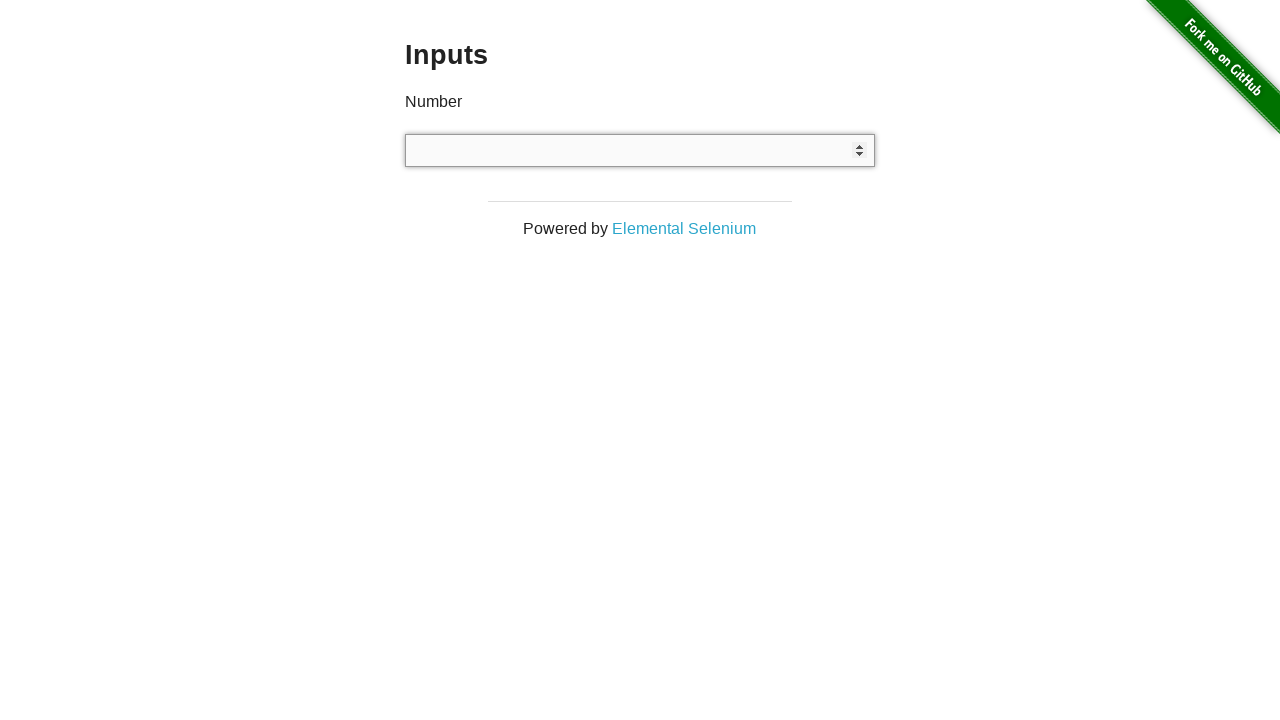

Cleared input field after testing symbol '?' on input
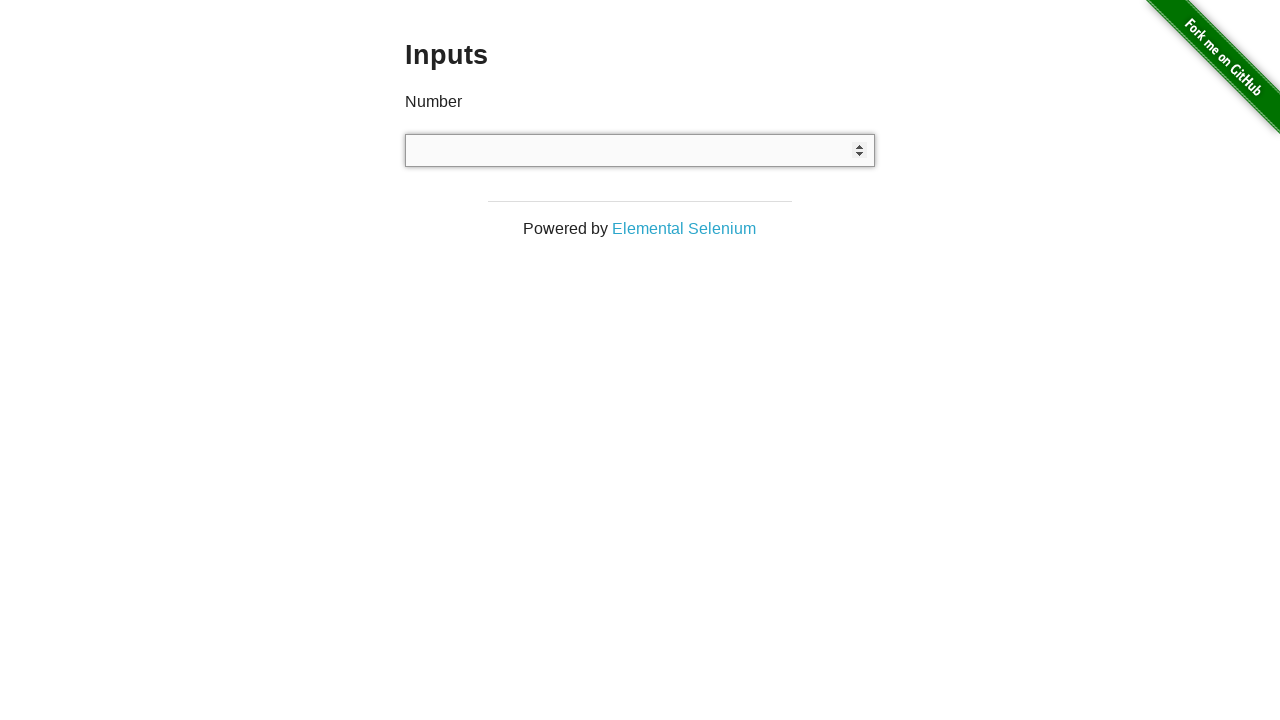

Typed symbol '*' into number input field on input
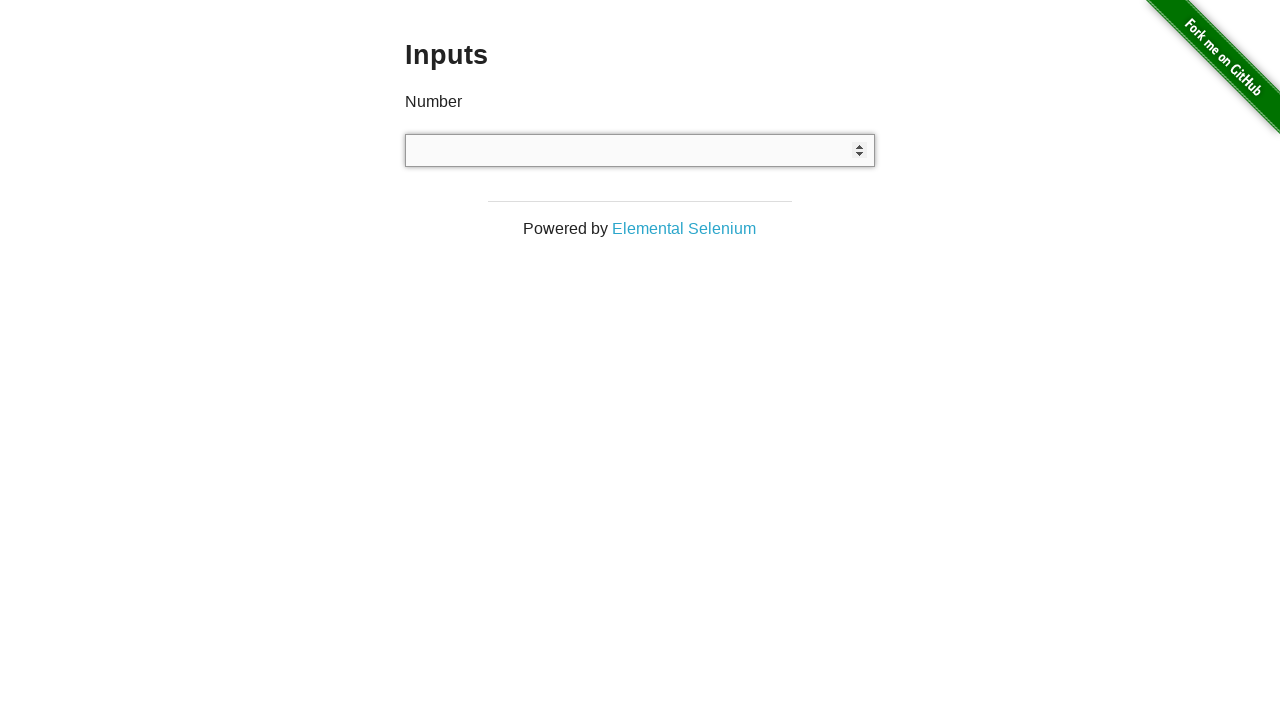

Cleared input field after testing symbol '*' on input
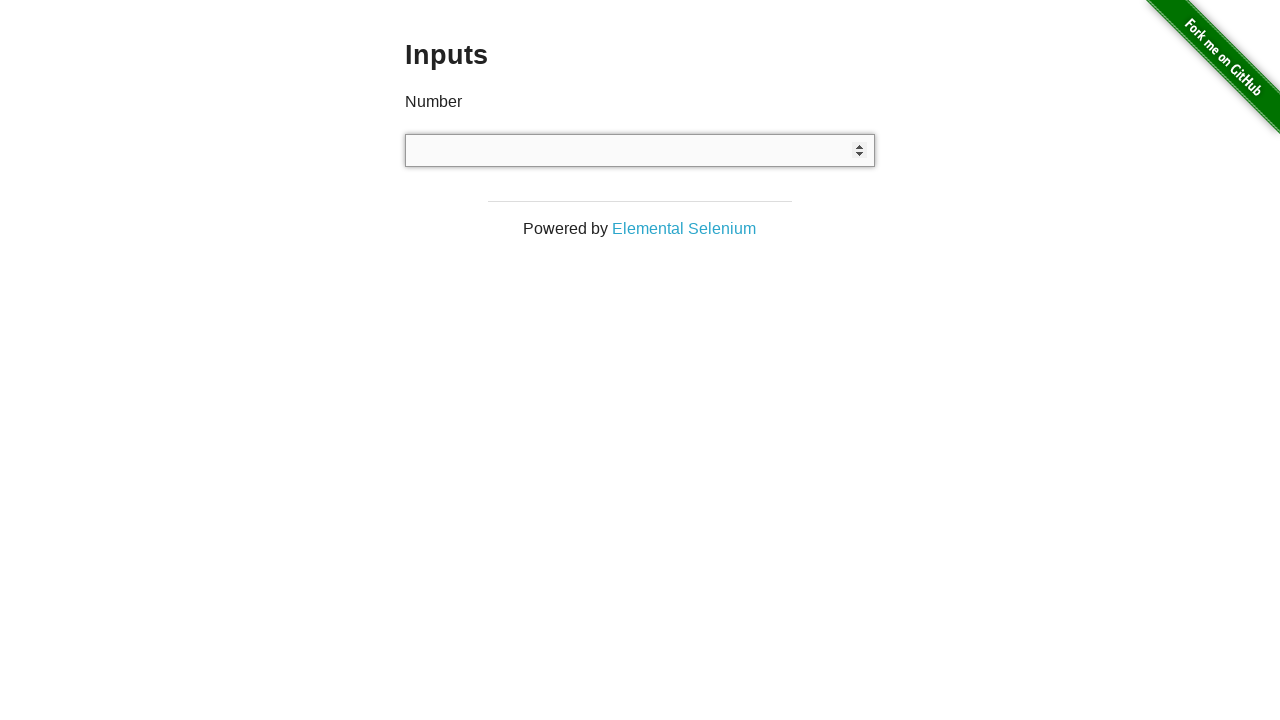

Typed symbol '-' into number input field on input
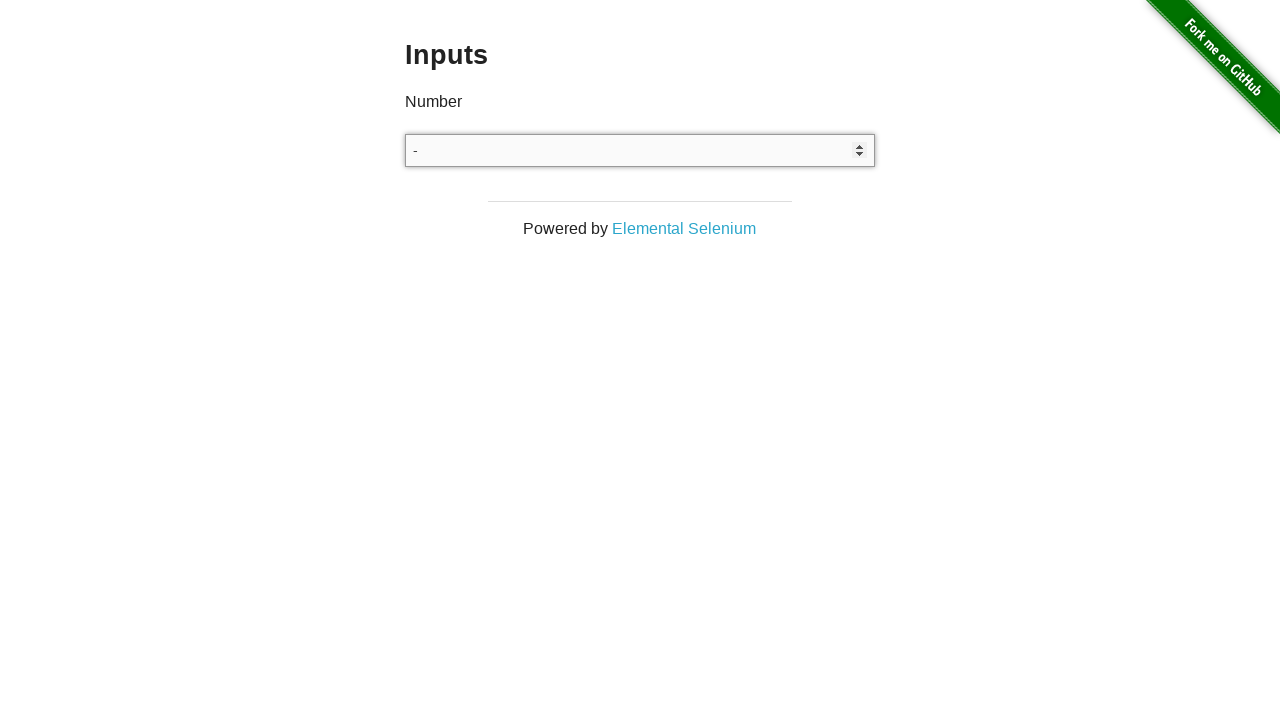

Cleared input field after testing symbol '-' on input
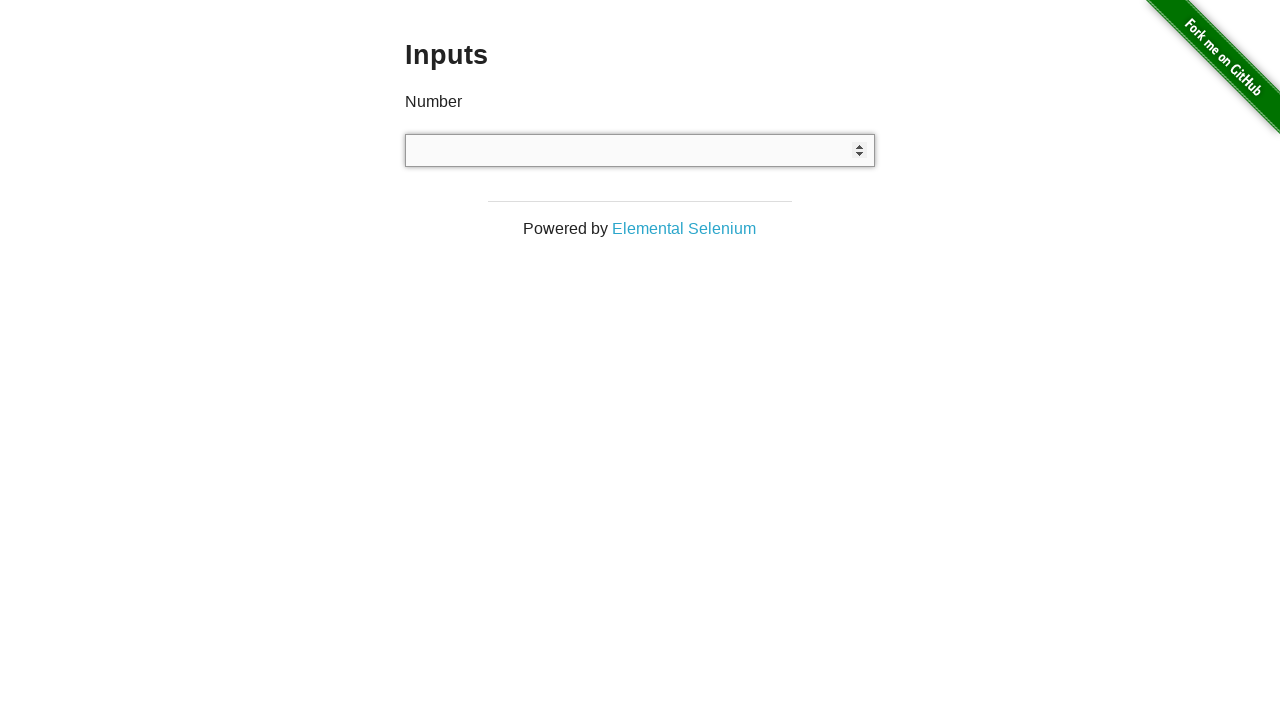

Typed symbol '.' into number input field on input
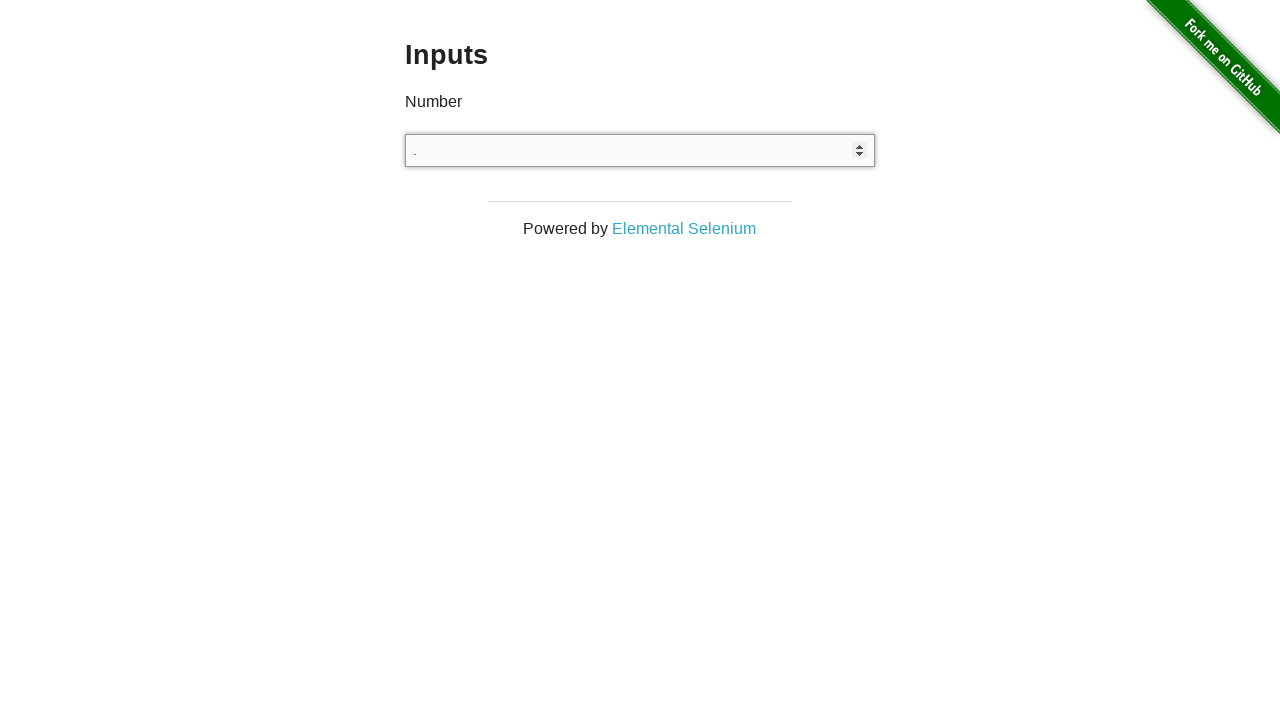

Cleared input field after testing symbol '.' on input
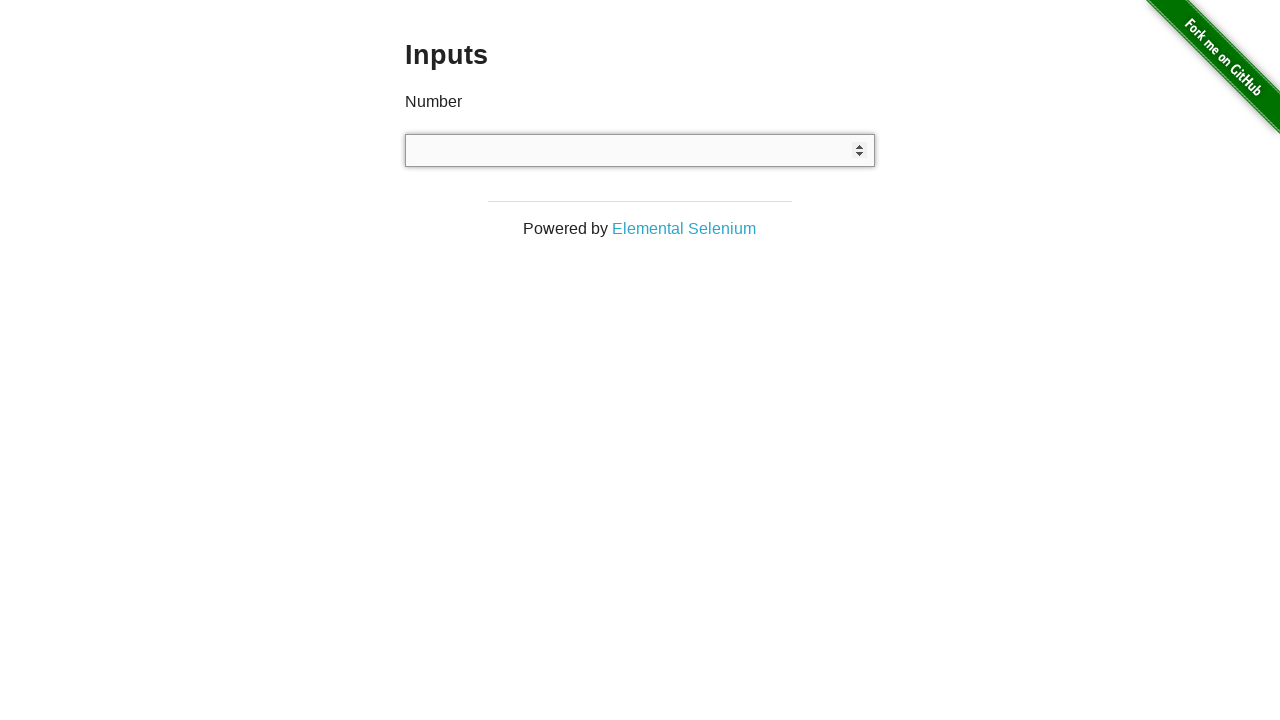

Typed symbol ',' into number input field on input
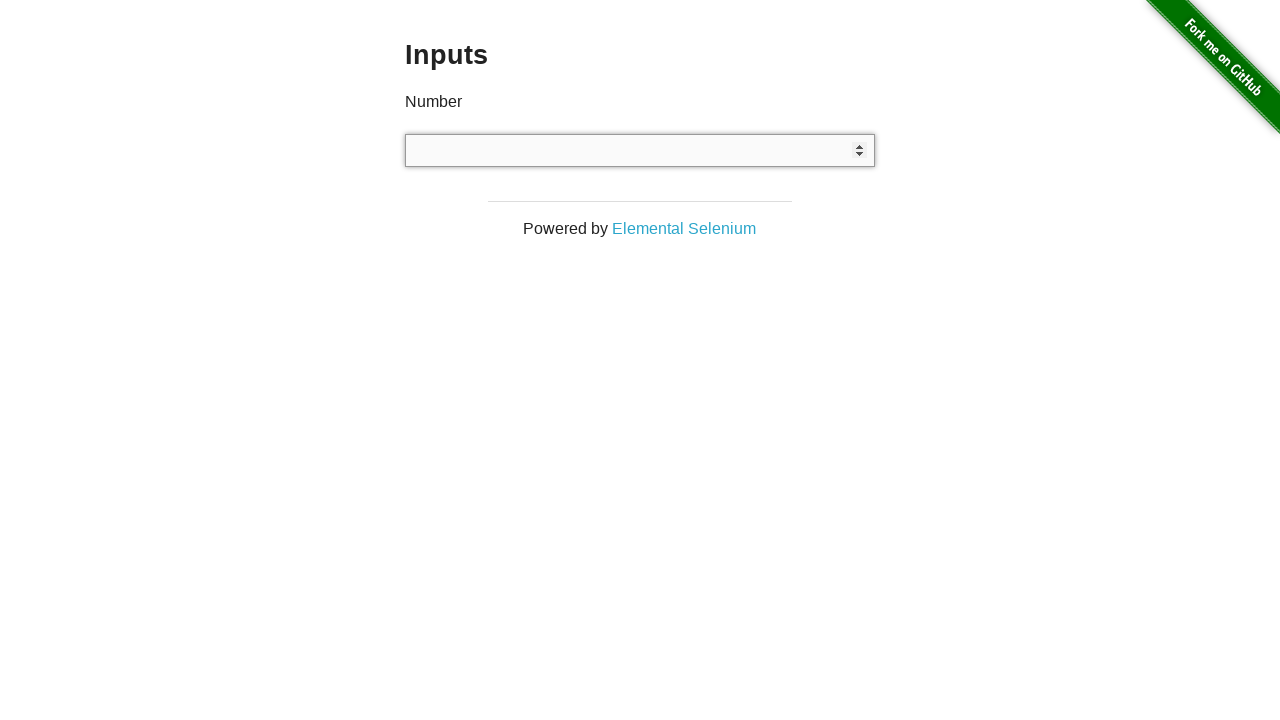

Cleared input field after testing symbol ',' on input
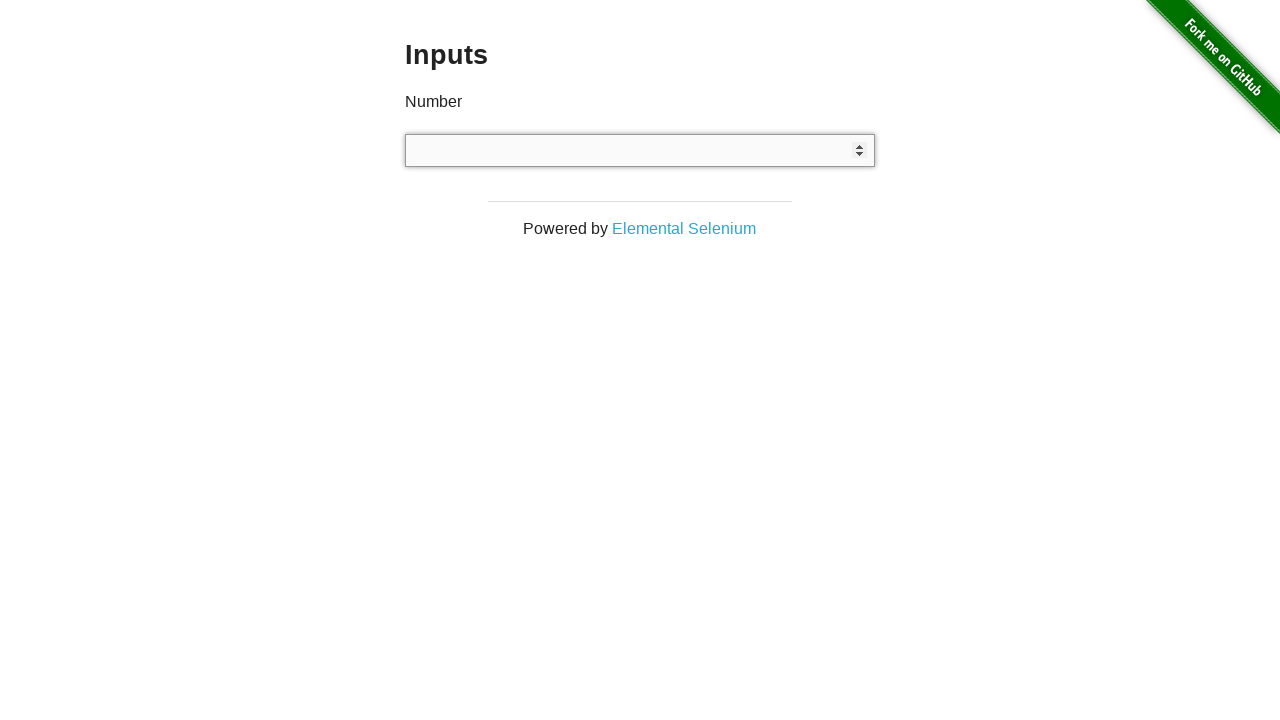

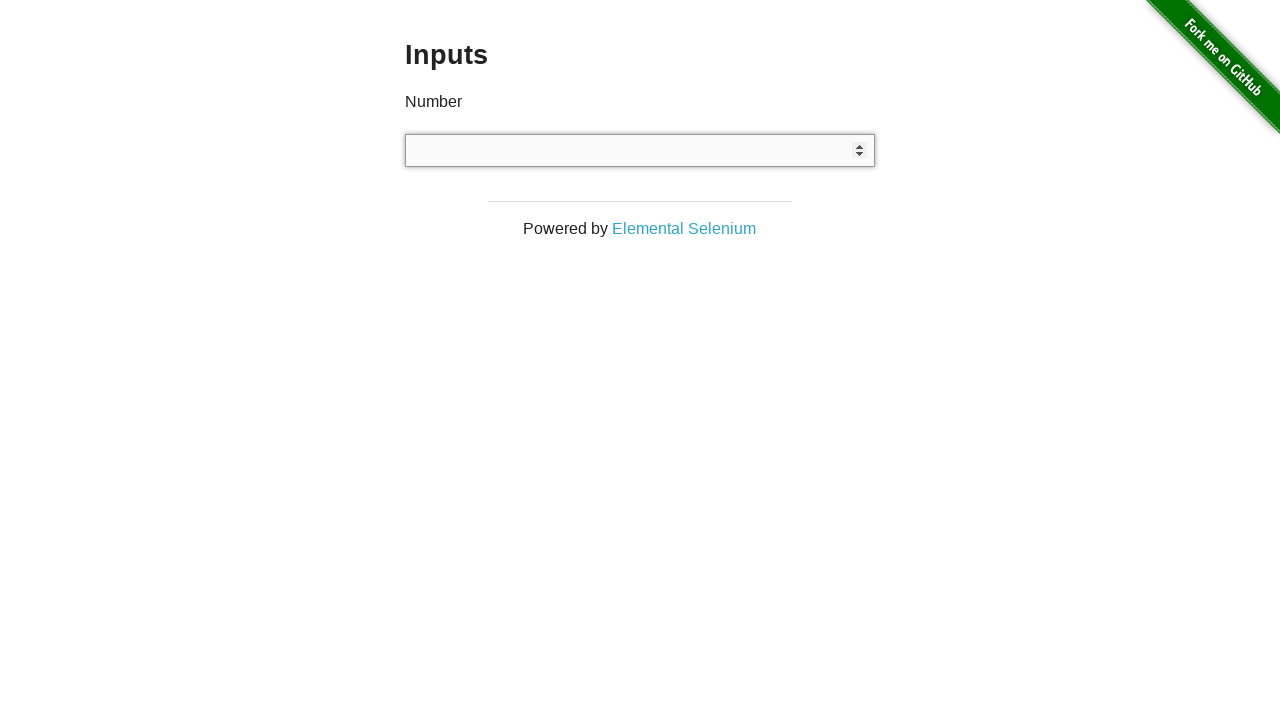